Tests custom checkbox and radio button functionality on a Google Form by verifying aria-checked attributes and selecting all checkboxes

Starting URL: https://docs.google.com/forms/d/e/1FAIpQLSfiypnd69zhuDkjKgqvpID9kwO29UCzeCVrGGtbNPZXQok0jA/viewform

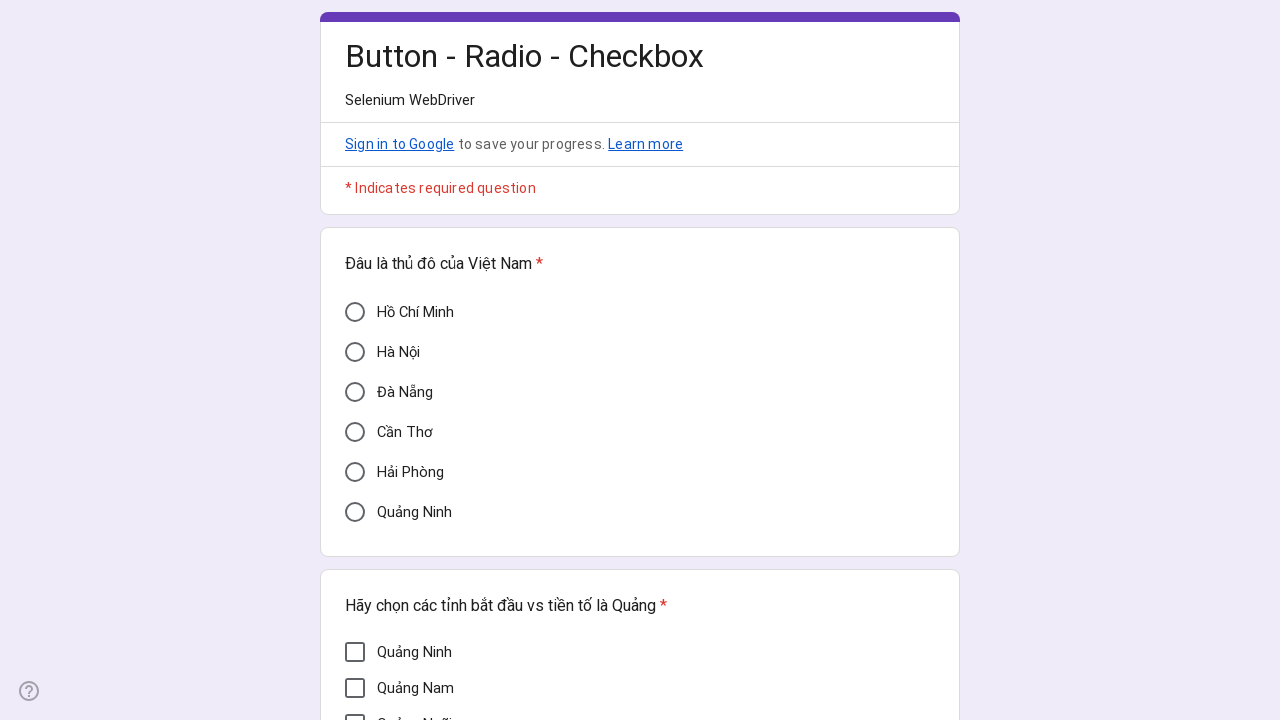

Located Hải Phòng radio button by aria-label
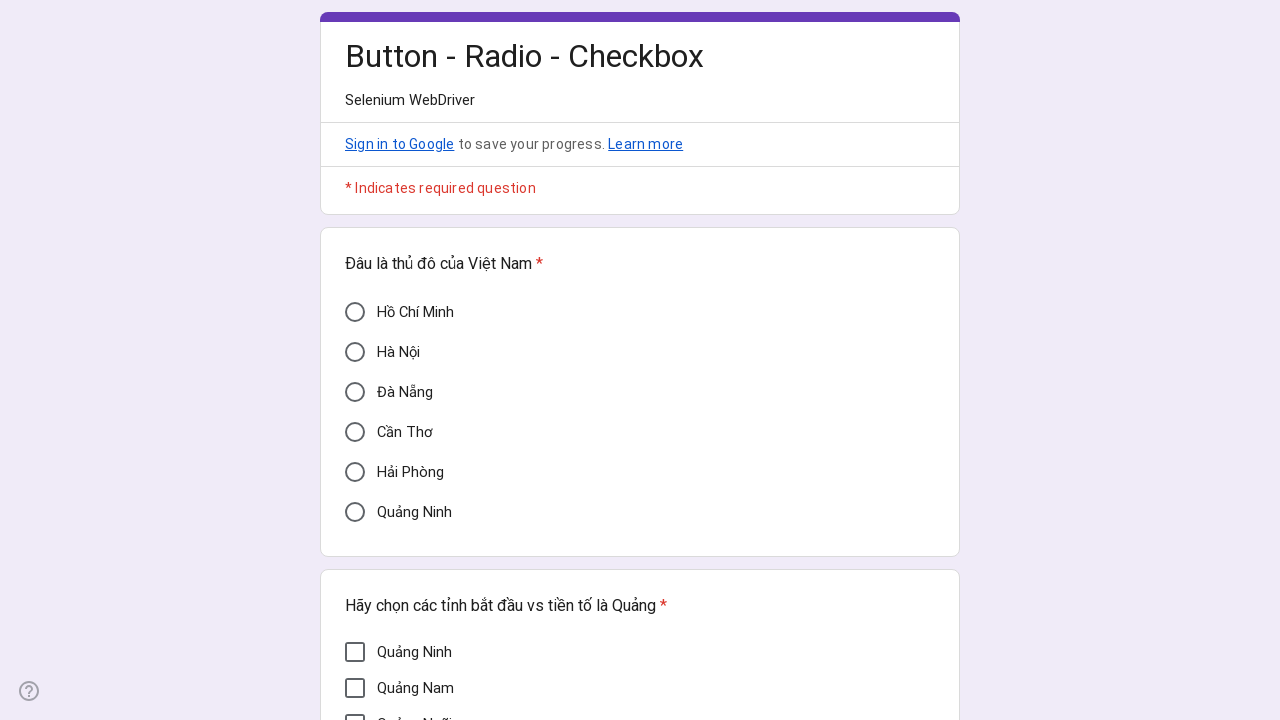

Located Quảng Ngãi checkbox by aria-label
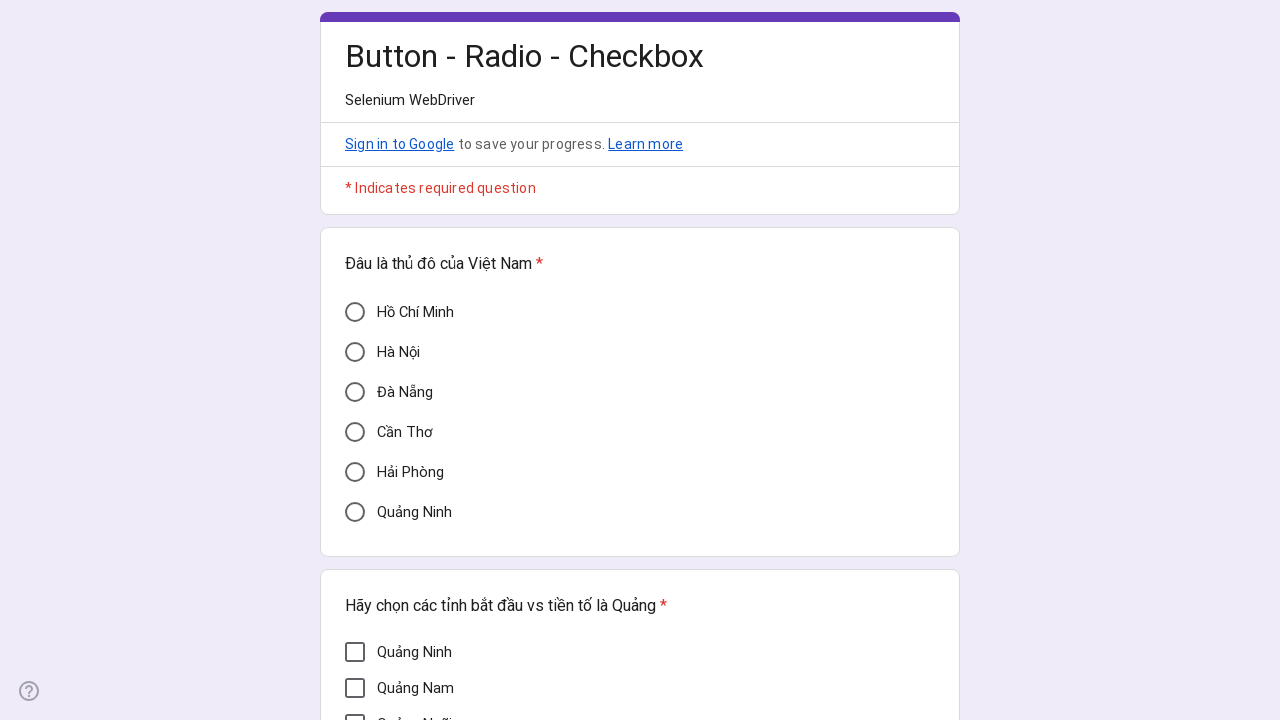

Verified Hải Phòng radio button is initially unchecked
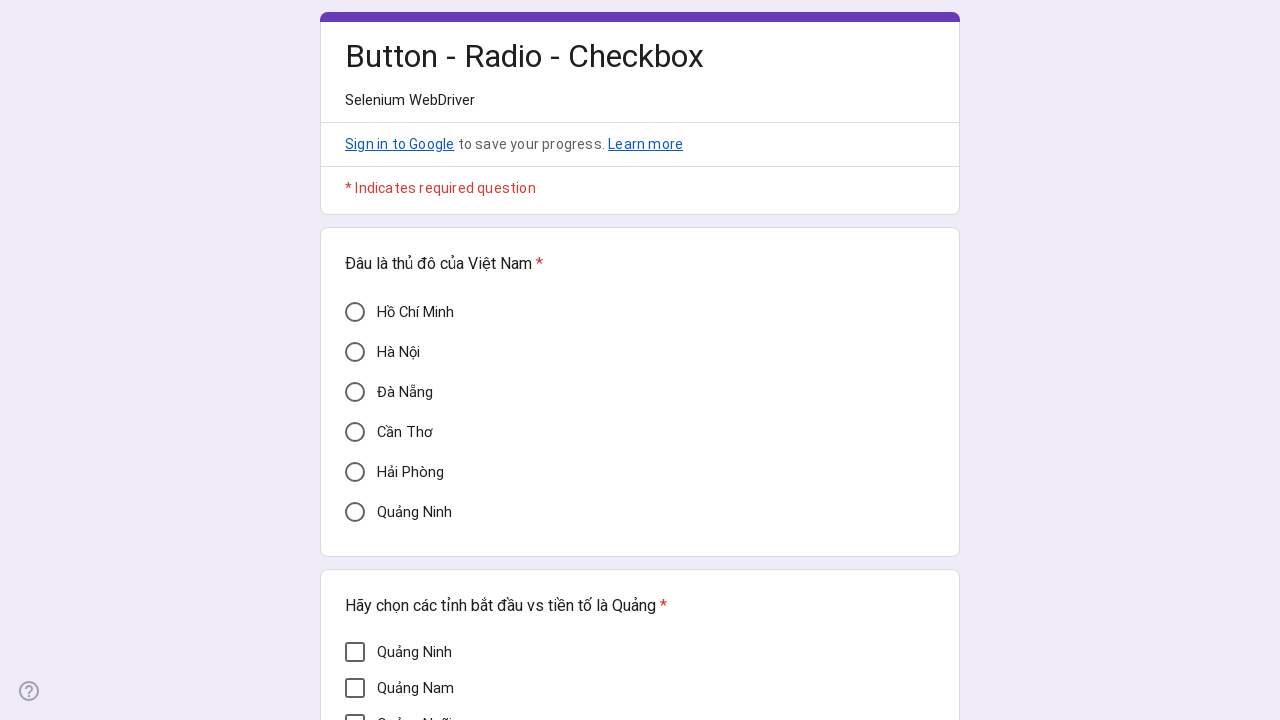

Verified Quảng Ngãi checkbox is initially unchecked
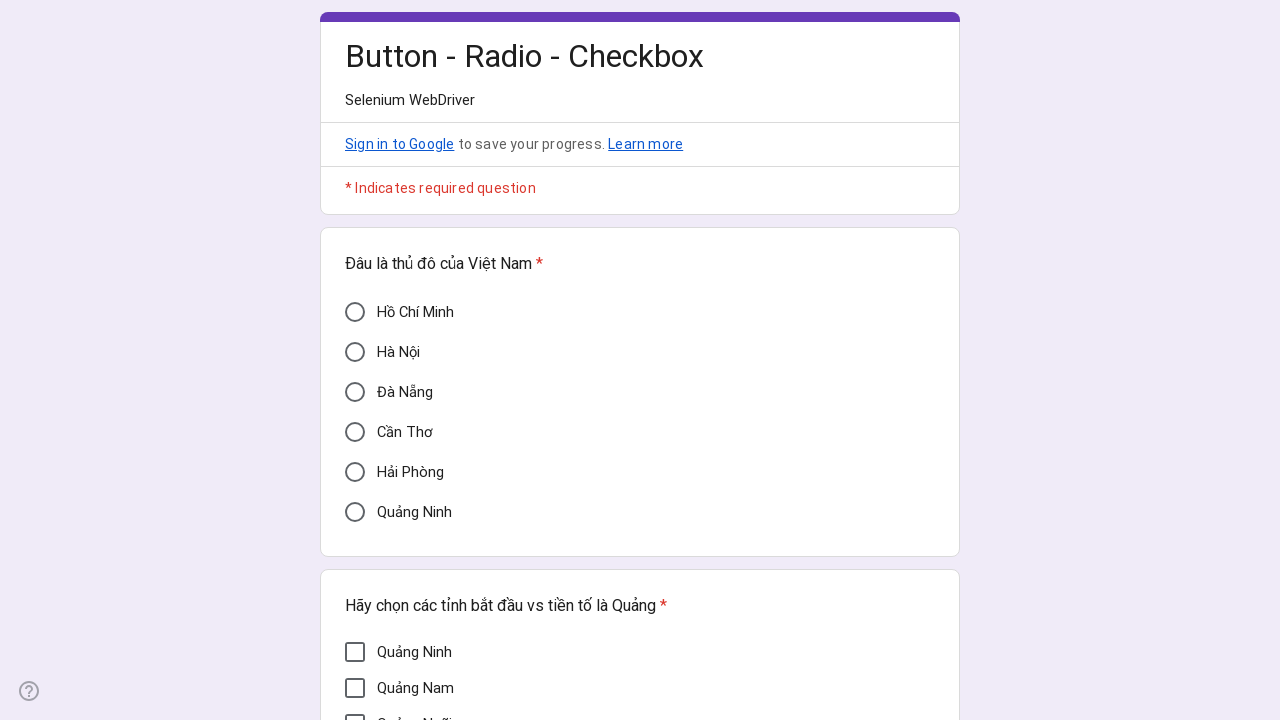

Clicked Hải Phòng radio button to select it at (355, 472) on xpath=//div[@aria-label='Hải Phòng']
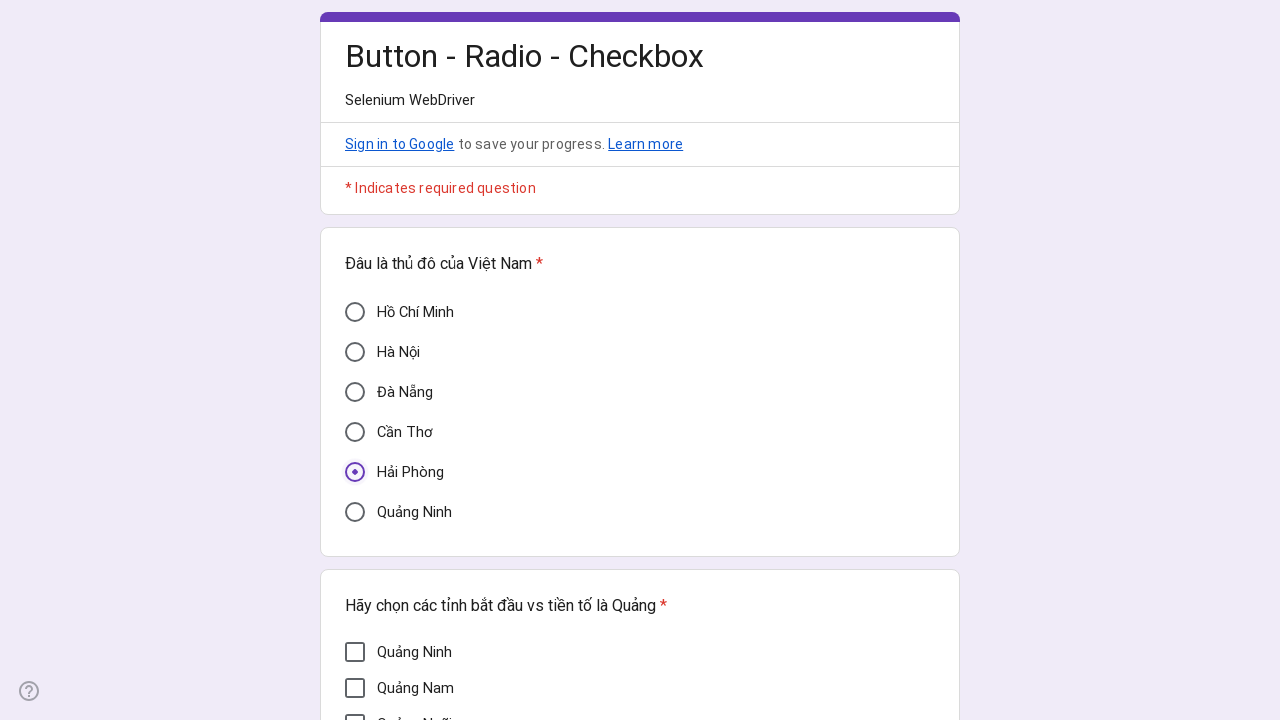

Clicked Quảng Ngãi checkbox to select it at (355, 710) on xpath=//div[@aria-label='Quảng Ngãi']
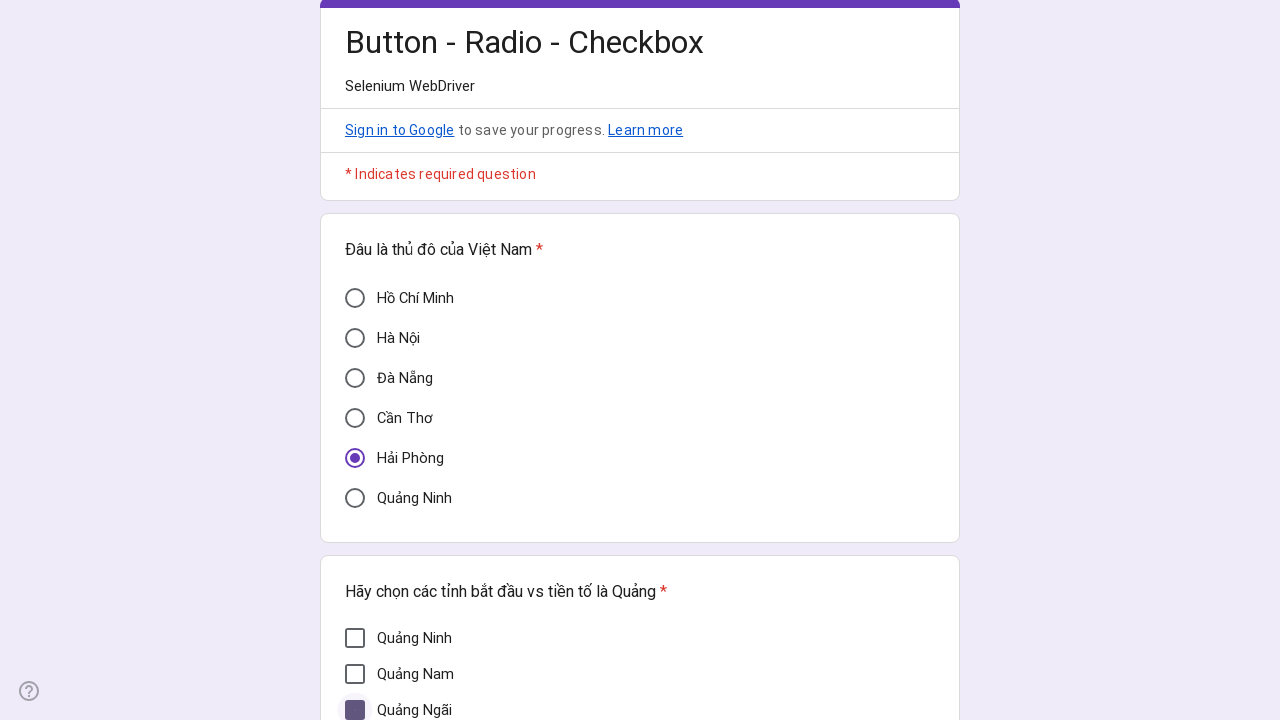

Verified Hải Phòng radio button is now checked
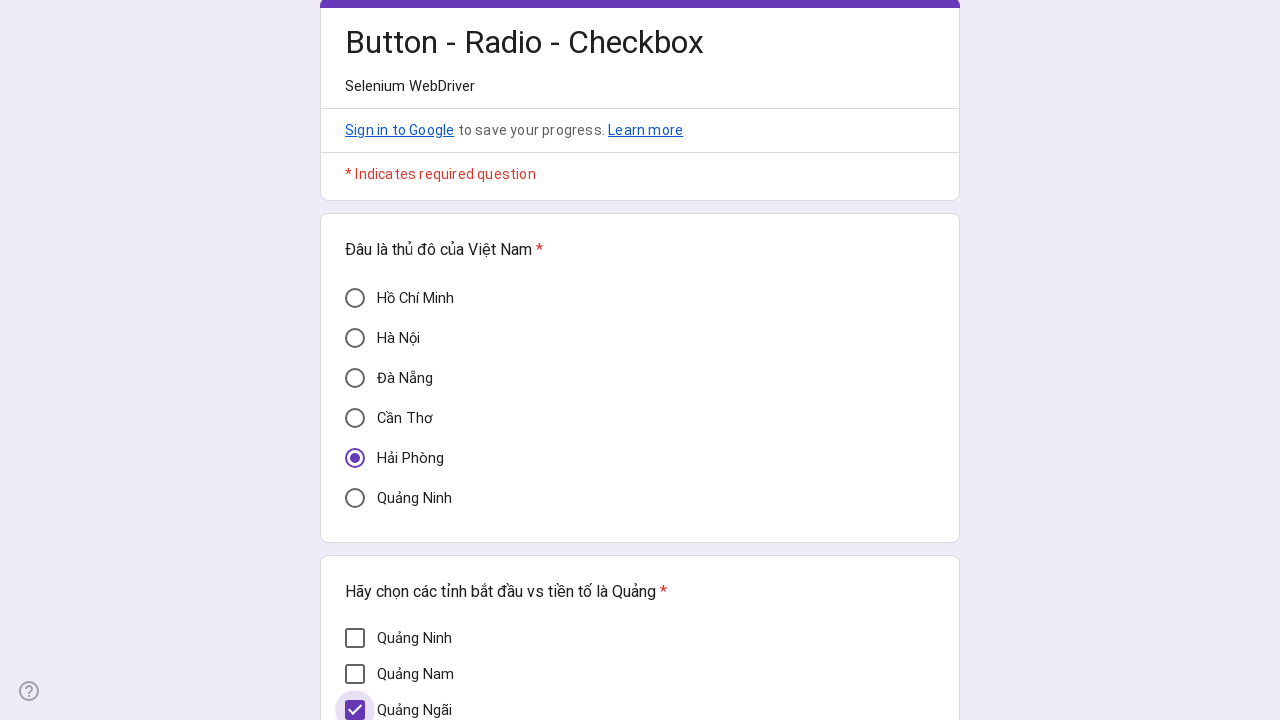

Verified Quảng Ngãi checkbox is now checked
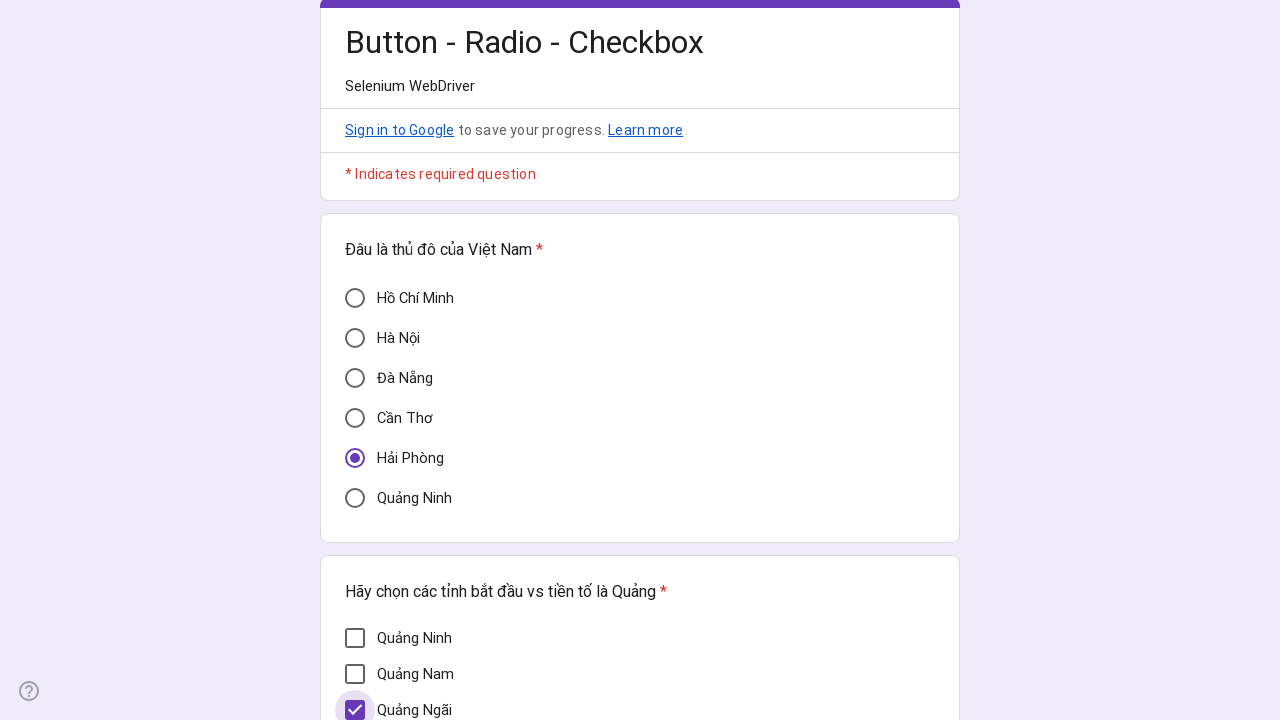

Located all checkboxes with role='checkbox'
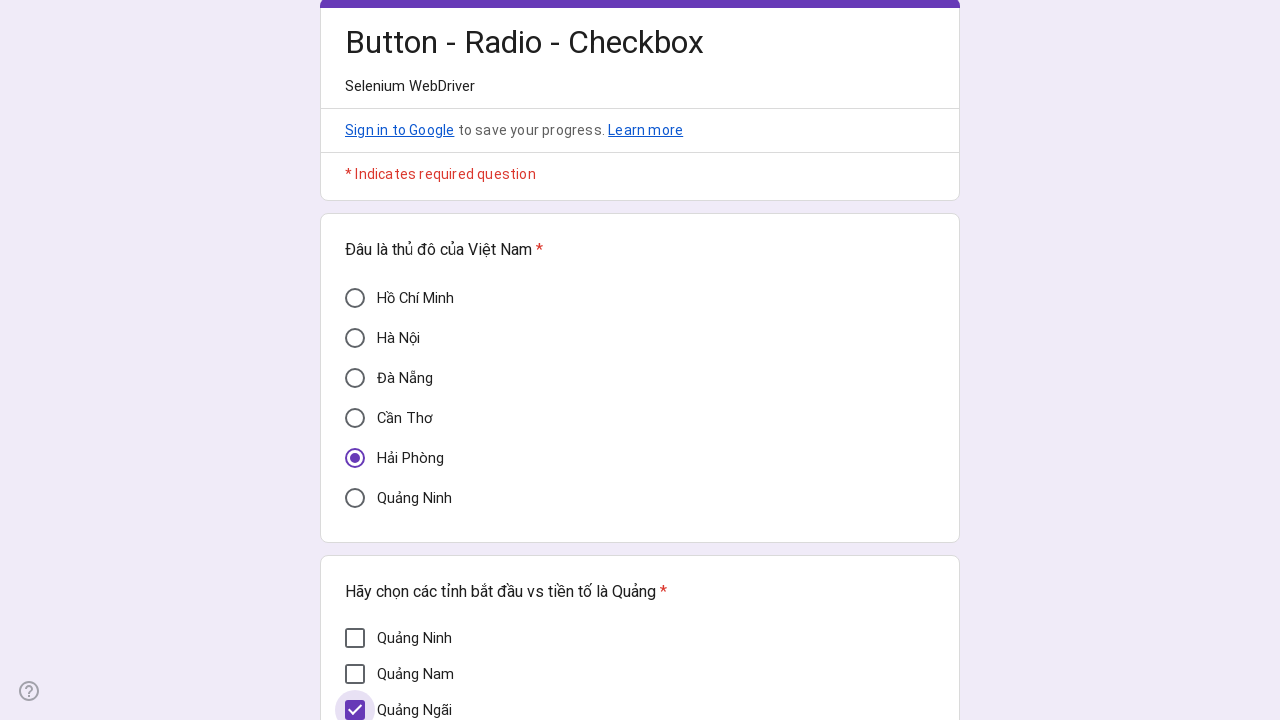

Found 7 checkboxes total
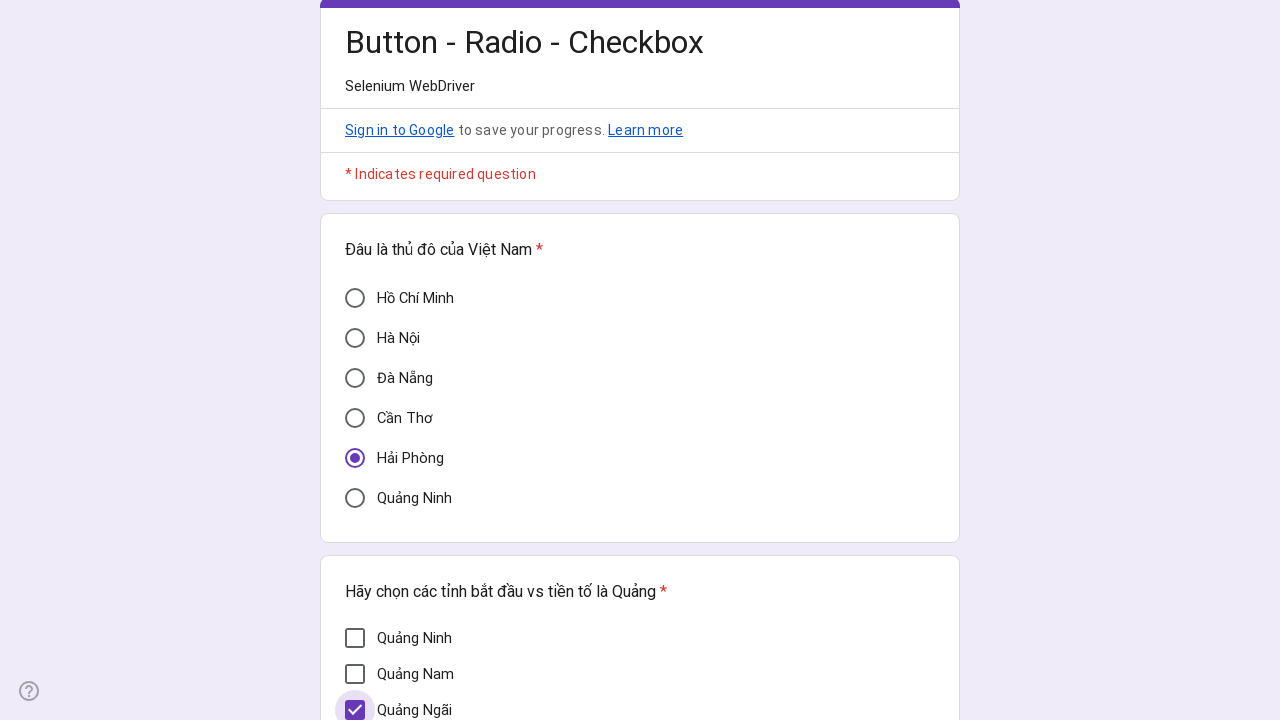

Retrieved checkbox at index 0
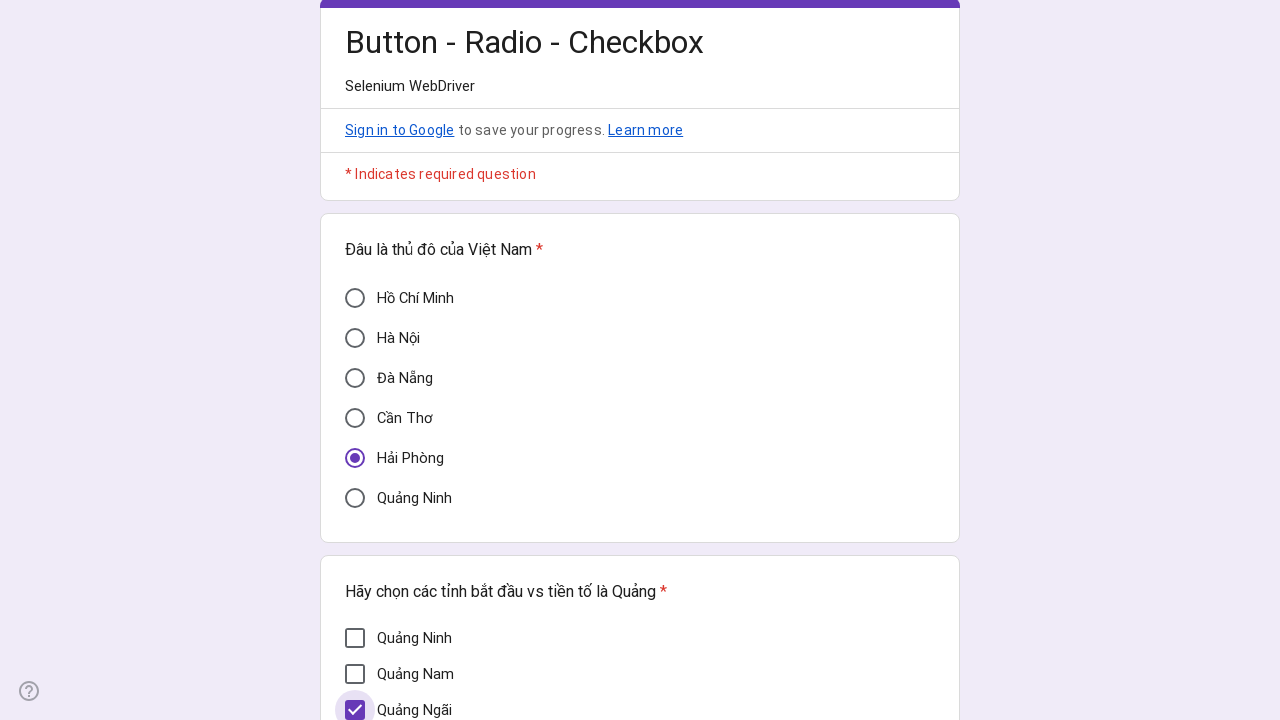

Checkbox at index 0 is unchecked
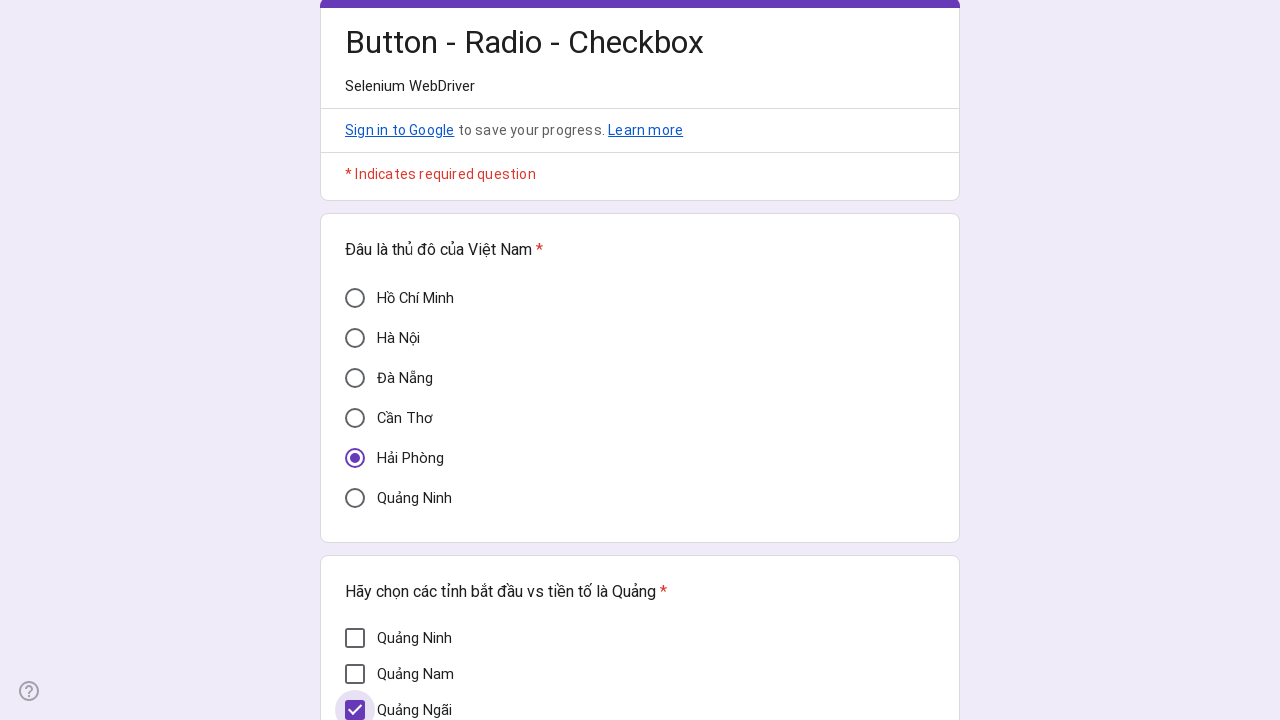

Clicked checkbox at index 0 to select it at (355, 638) on xpath=//div[@role = 'checkbox'] >> nth=0
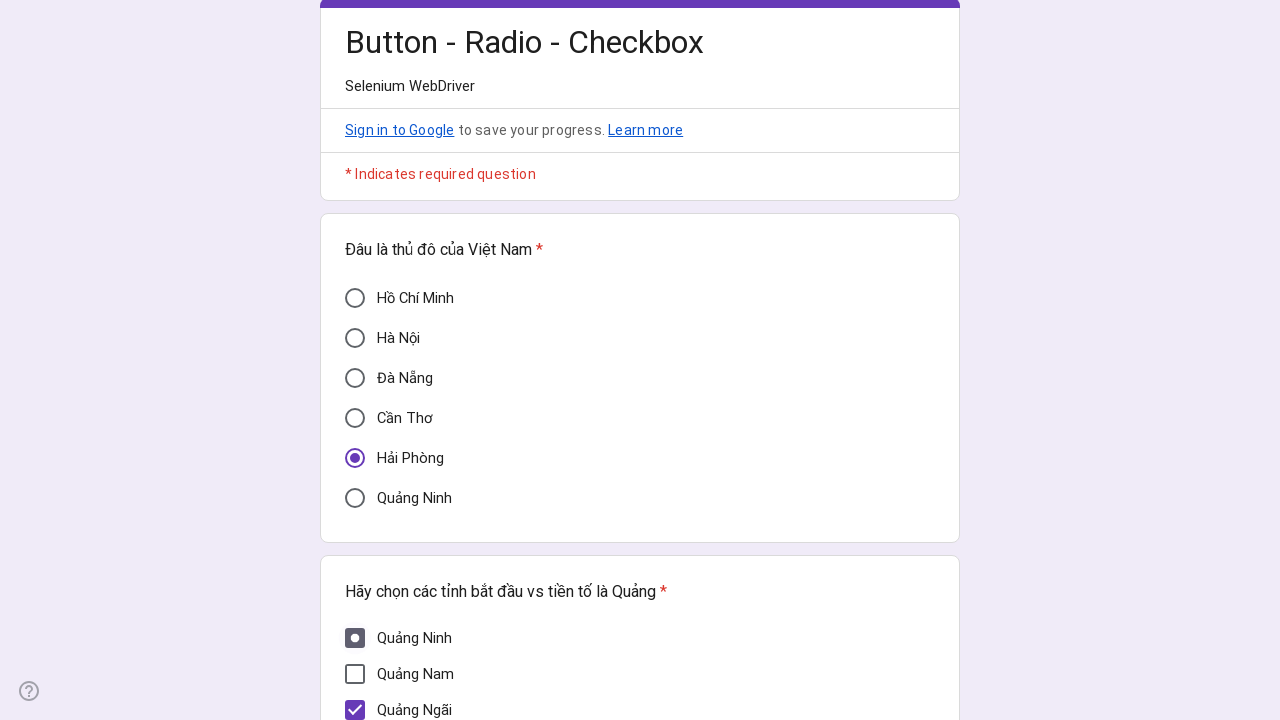

Waited 1 second after clicking checkbox at index 0
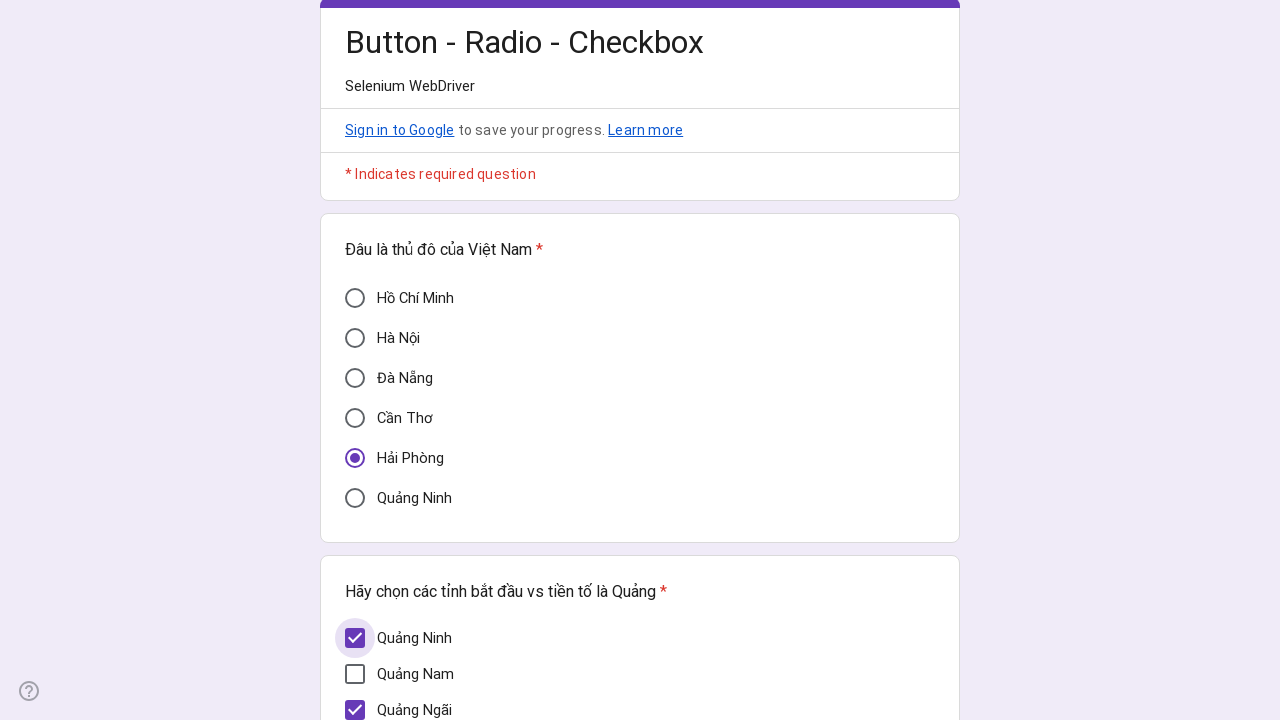

Retrieved checkbox at index 1
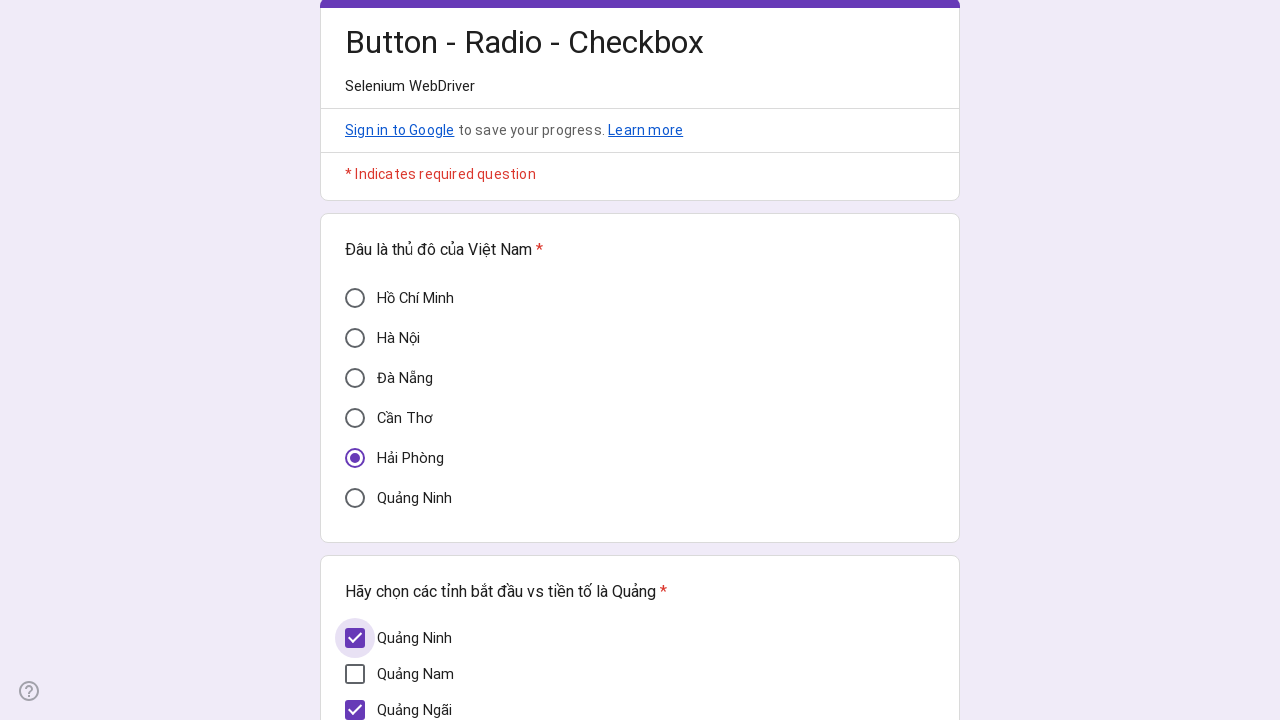

Checkbox at index 1 is unchecked
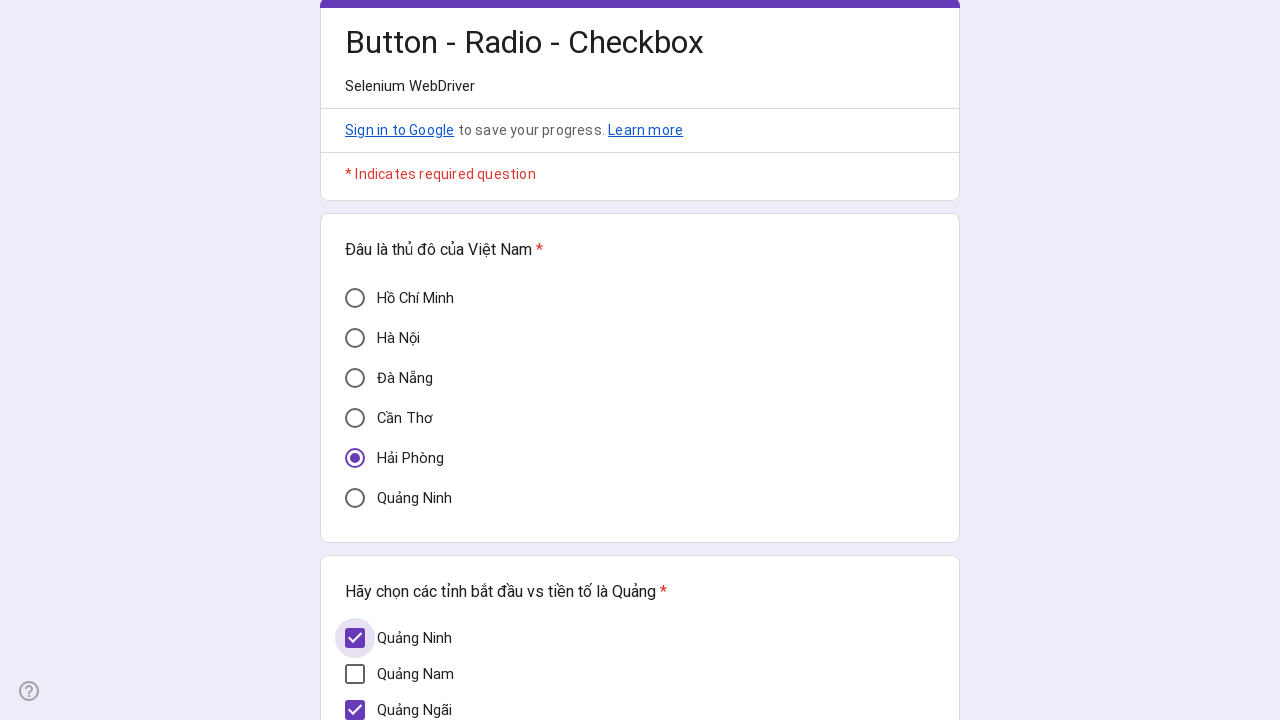

Clicked checkbox at index 1 to select it at (355, 674) on xpath=//div[@role = 'checkbox'] >> nth=1
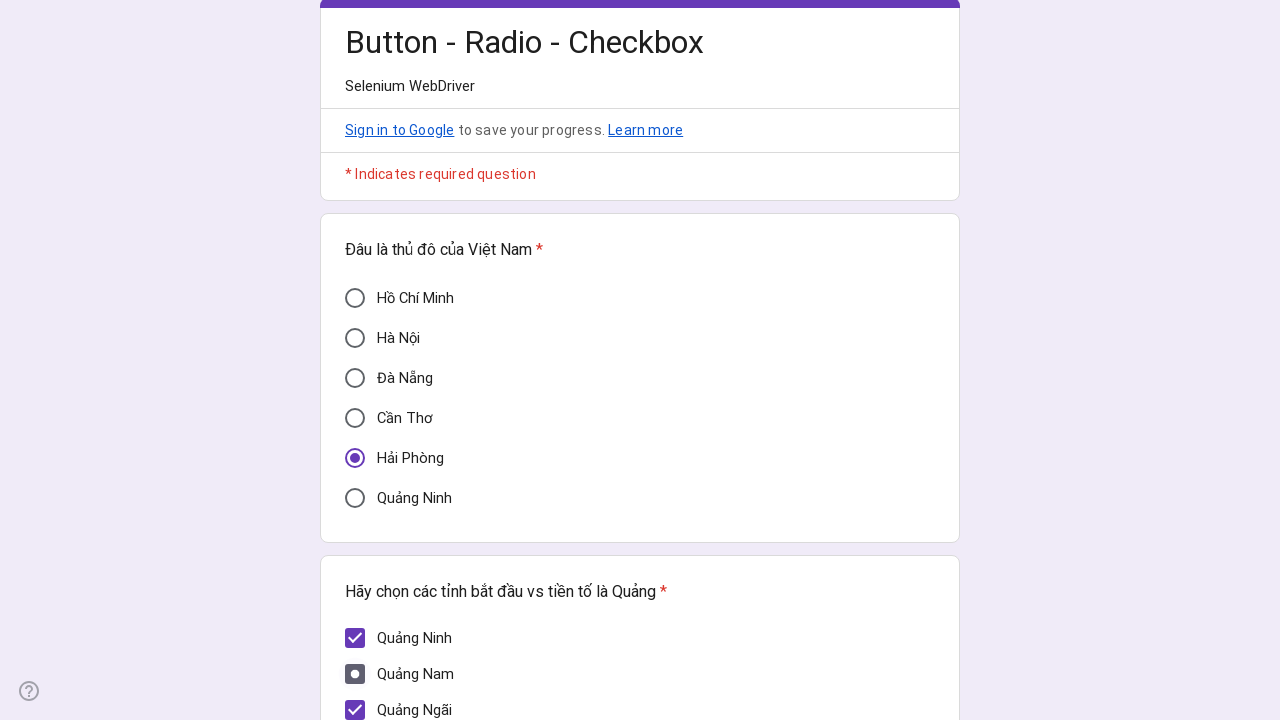

Waited 1 second after clicking checkbox at index 1
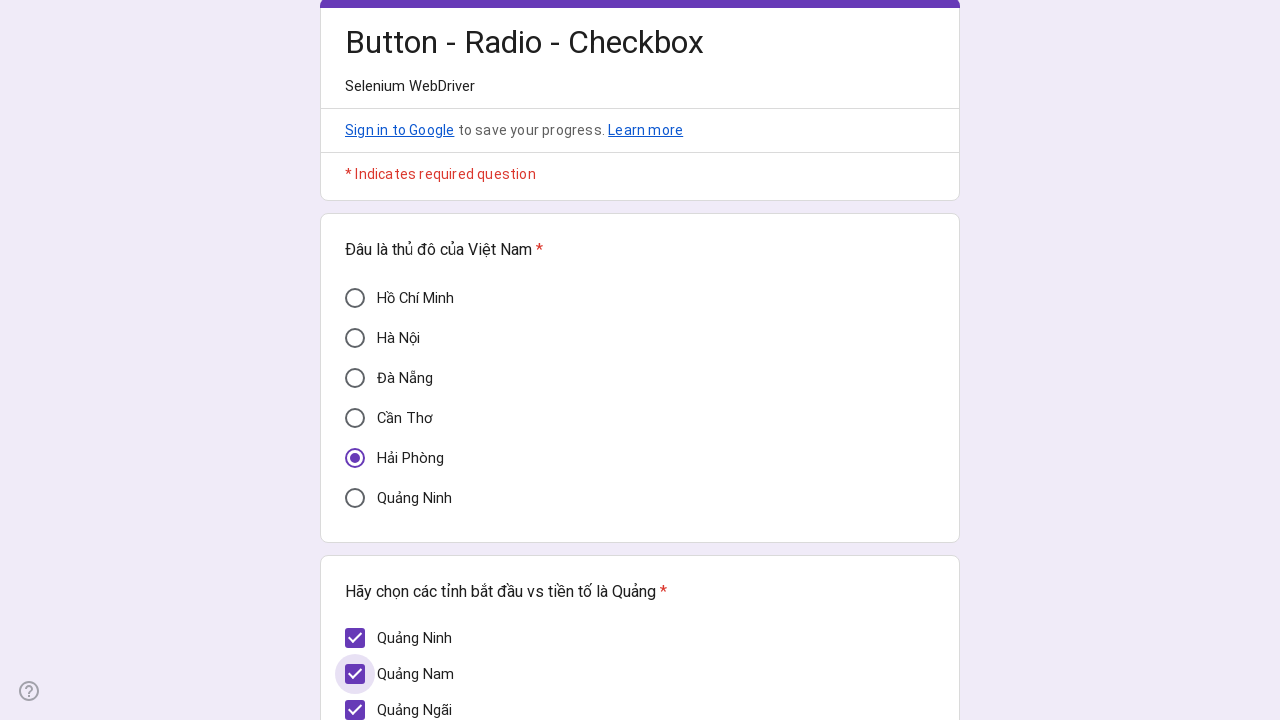

Retrieved checkbox at index 2
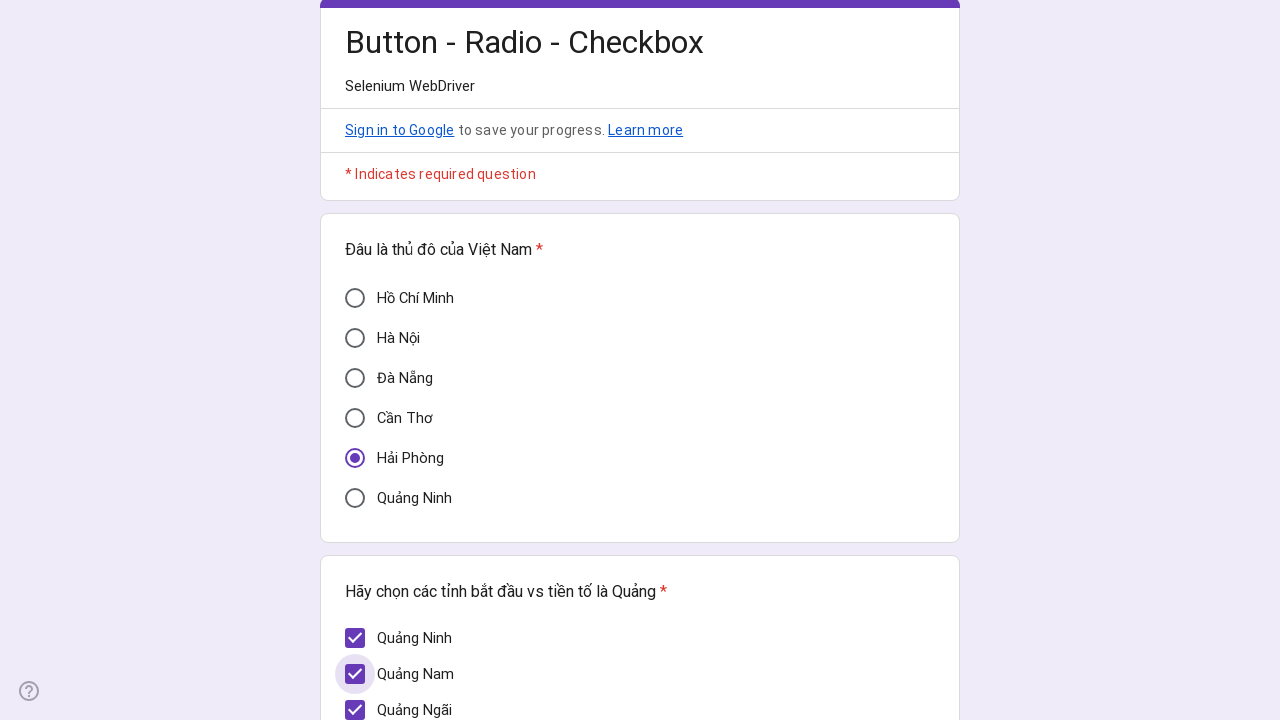

Retrieved checkbox at index 3
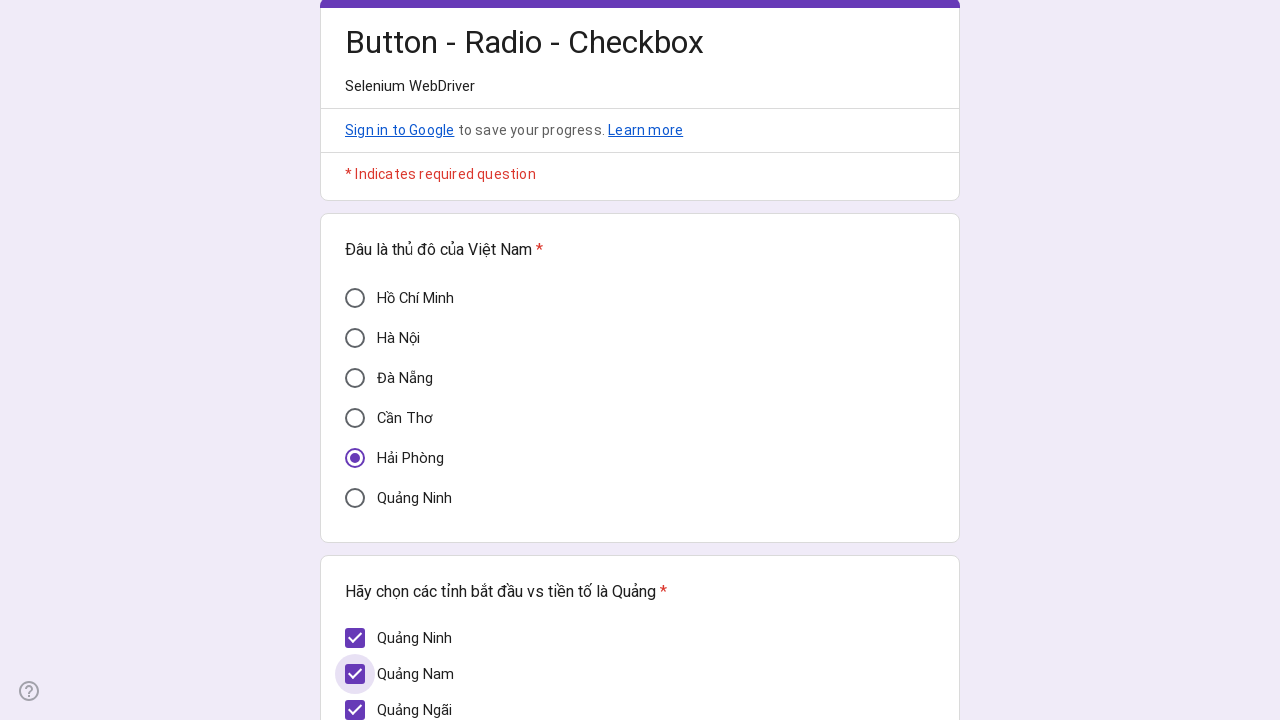

Checkbox at index 3 is unchecked
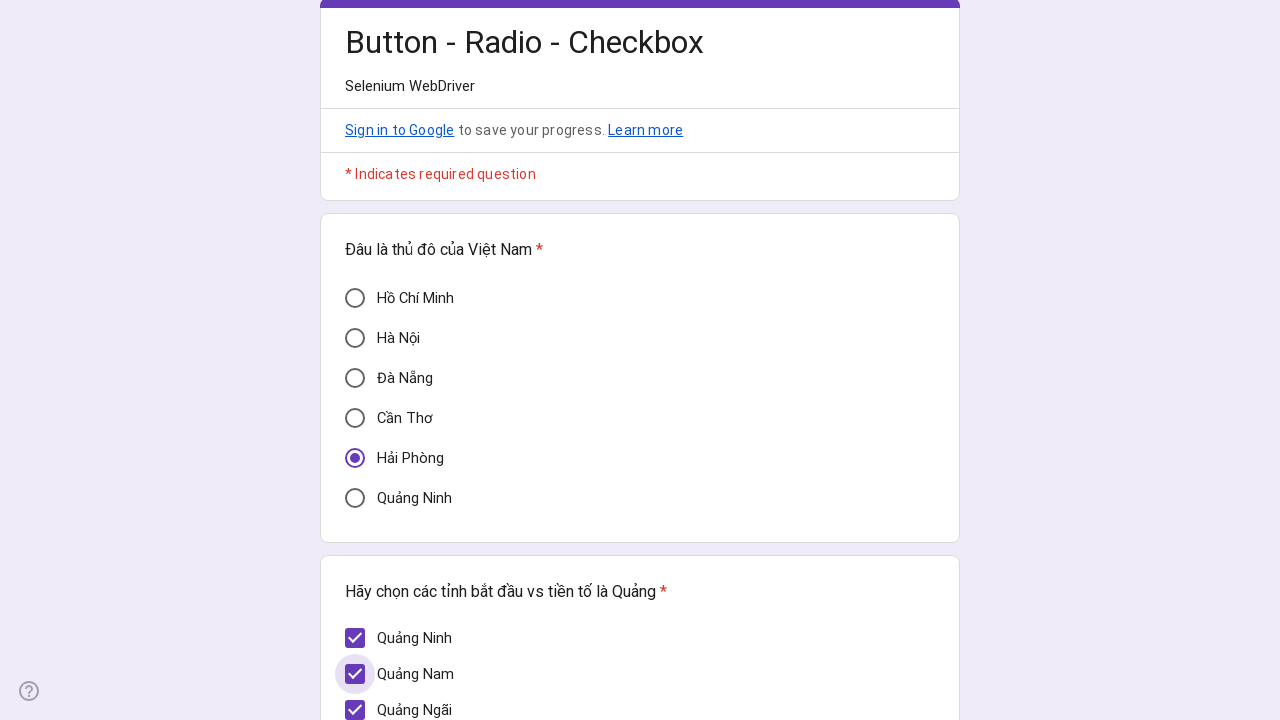

Clicked checkbox at index 3 to select it at (355, 375) on xpath=//div[@role = 'checkbox'] >> nth=3
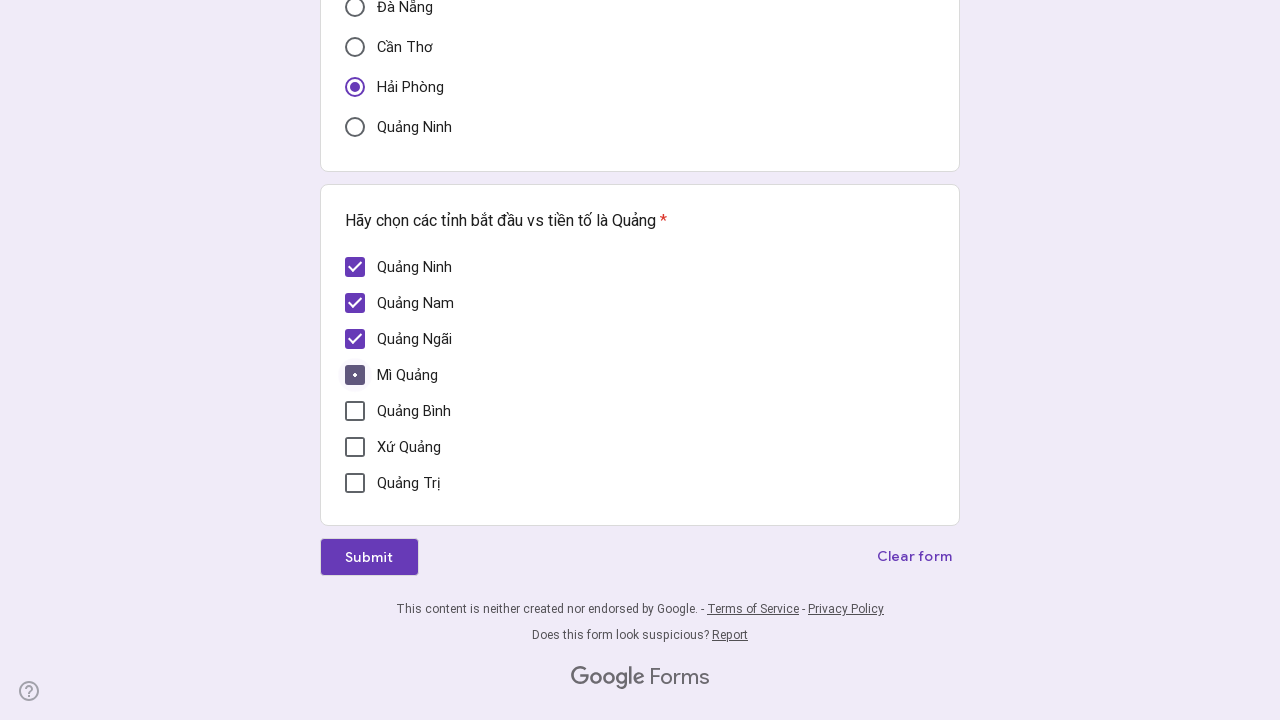

Waited 1 second after clicking checkbox at index 3
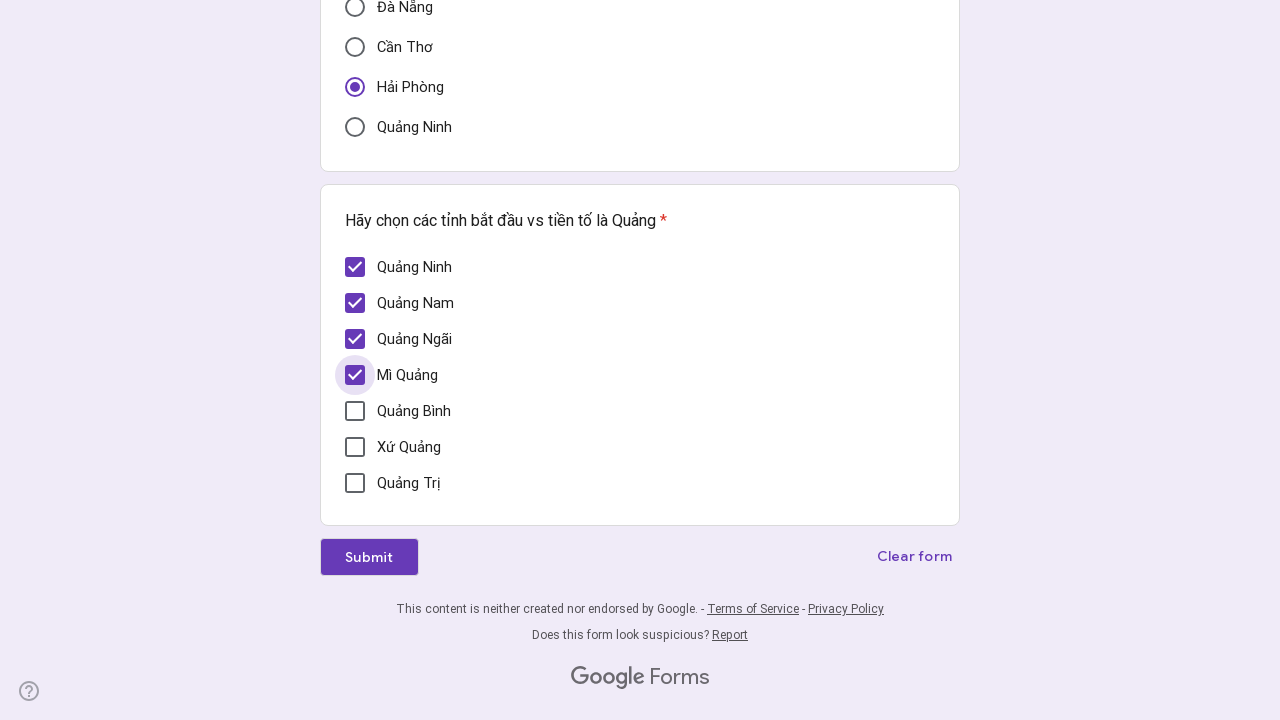

Retrieved checkbox at index 4
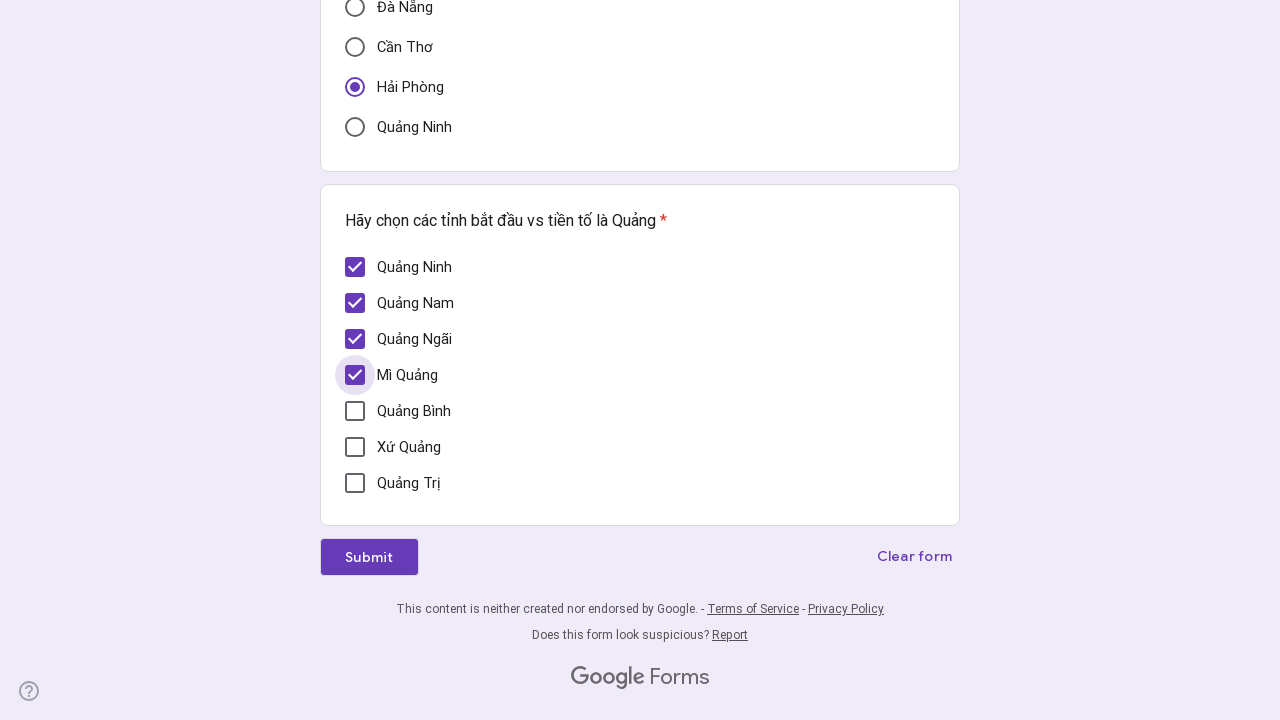

Checkbox at index 4 is unchecked
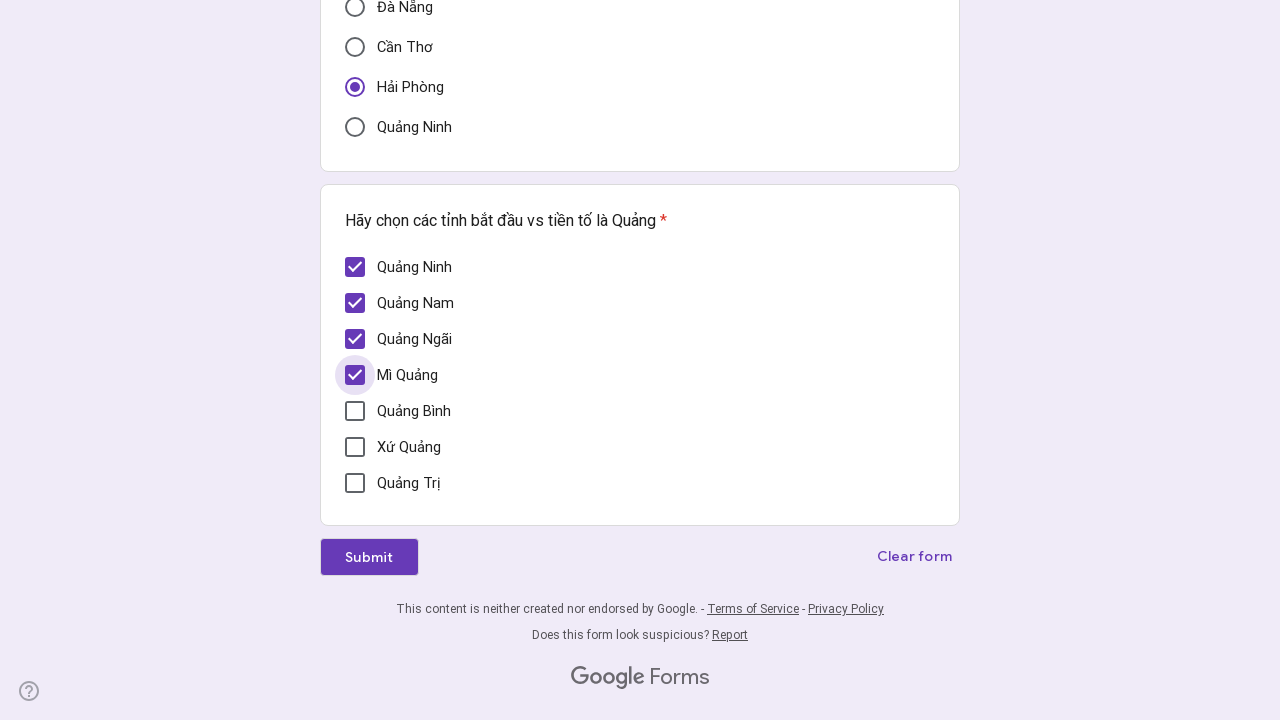

Clicked checkbox at index 4 to select it at (355, 411) on xpath=//div[@role = 'checkbox'] >> nth=4
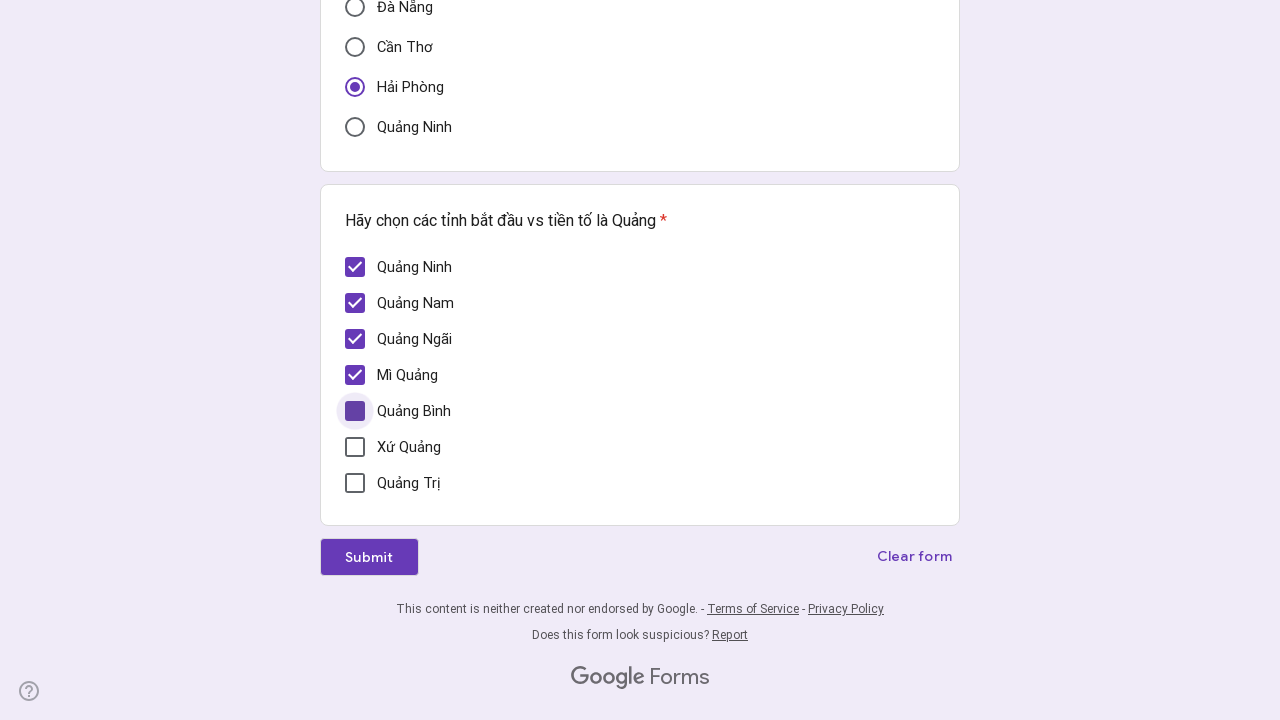

Waited 1 second after clicking checkbox at index 4
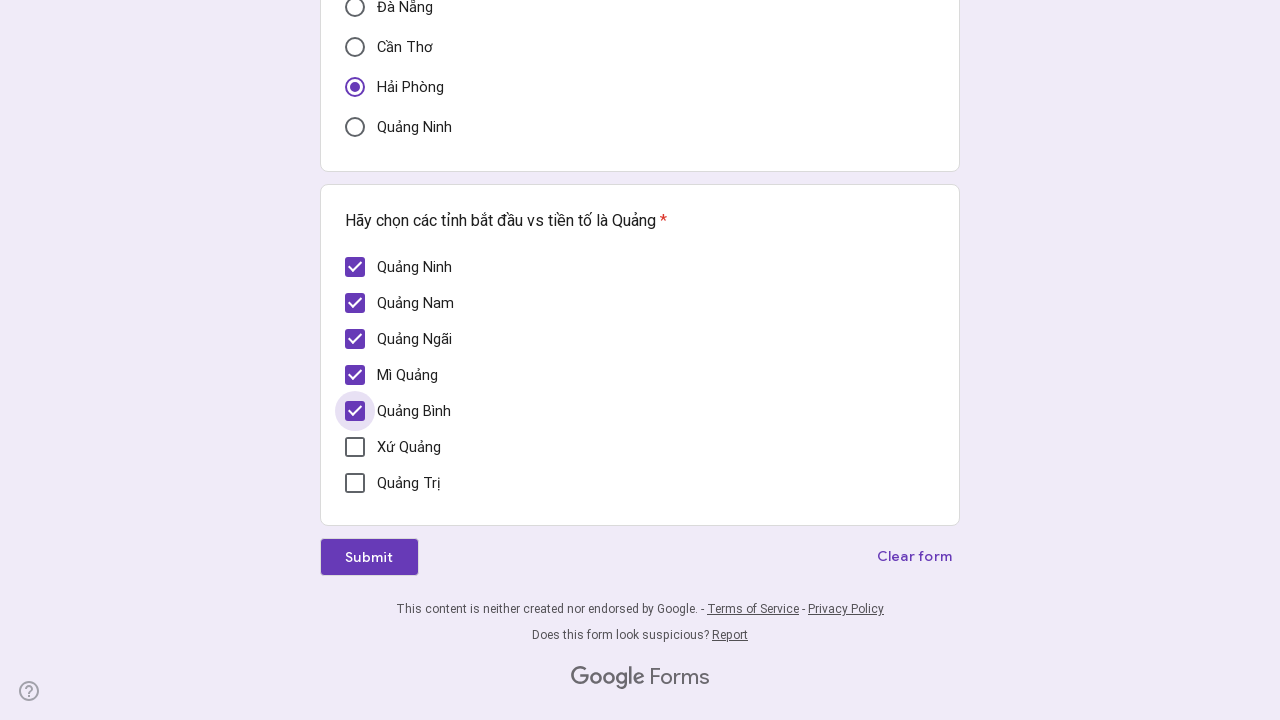

Retrieved checkbox at index 5
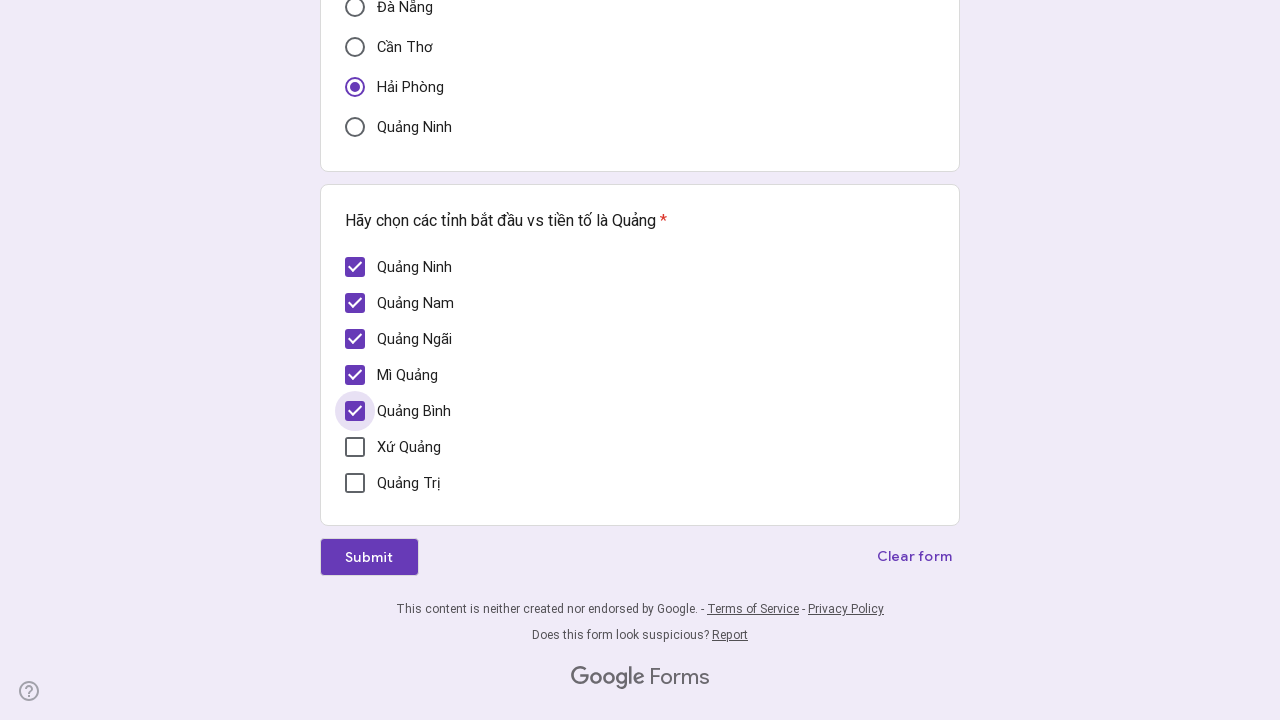

Checkbox at index 5 is unchecked
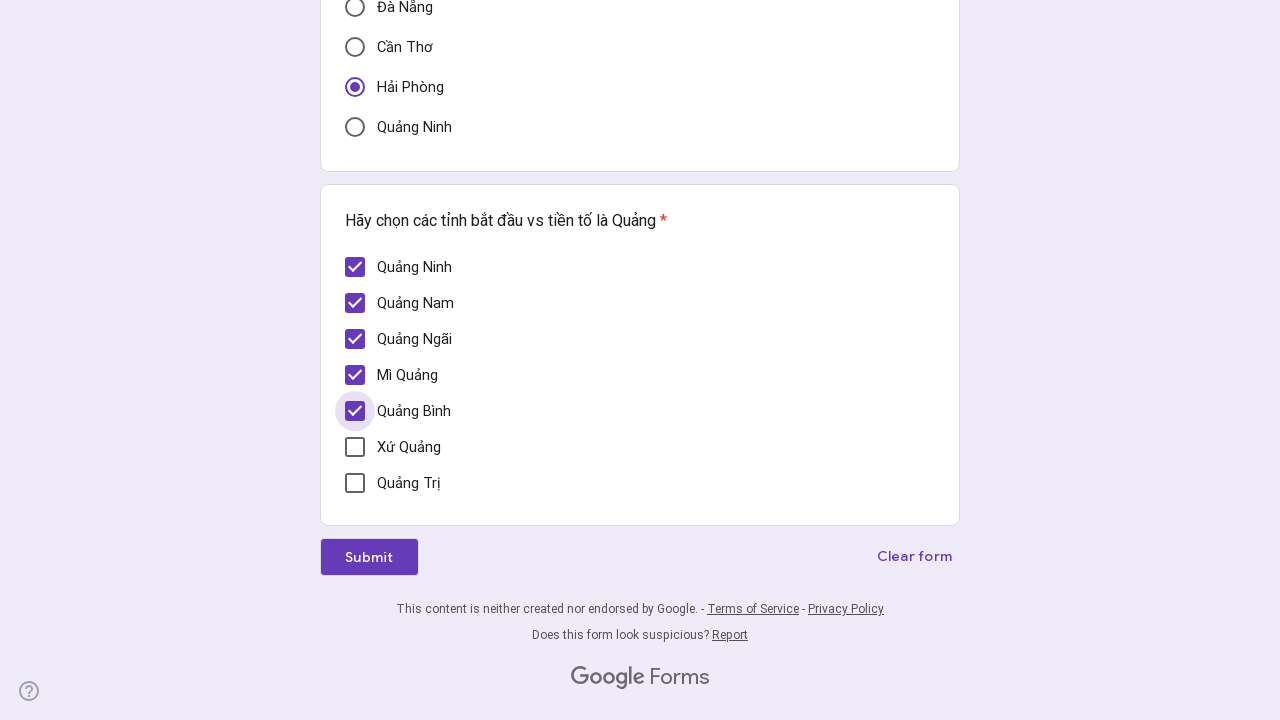

Clicked checkbox at index 5 to select it at (355, 447) on xpath=//div[@role = 'checkbox'] >> nth=5
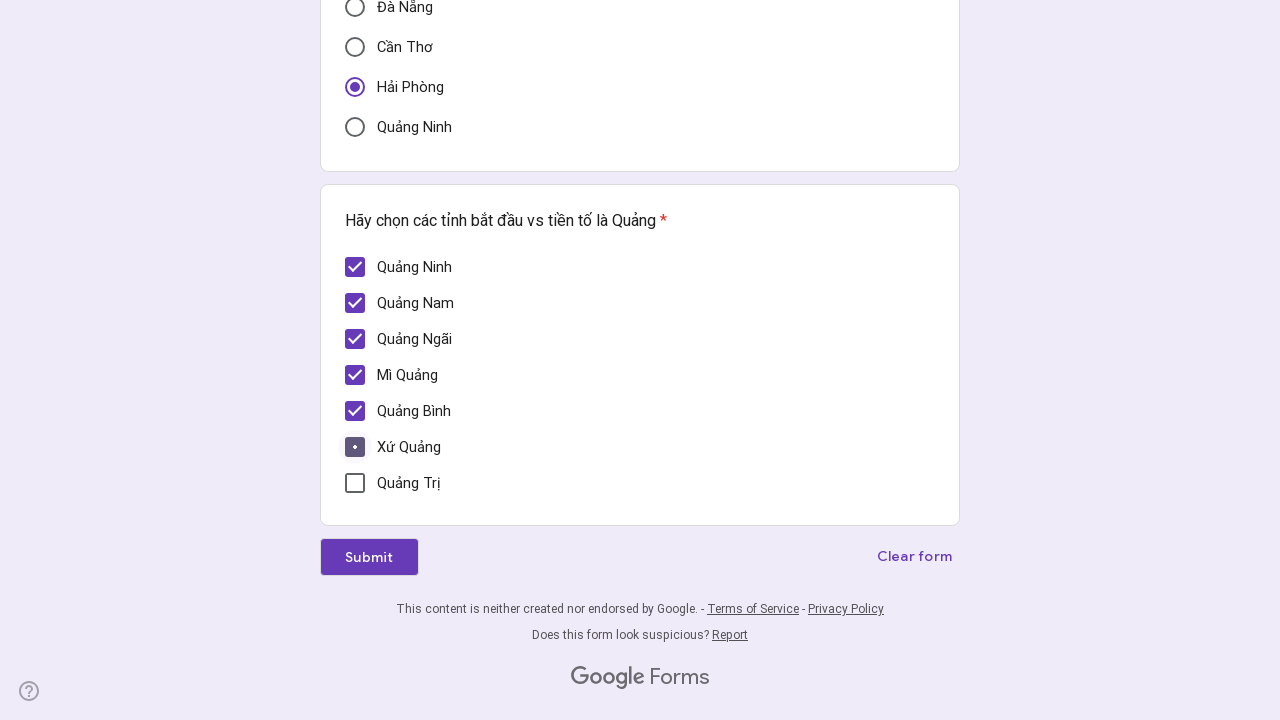

Waited 1 second after clicking checkbox at index 5
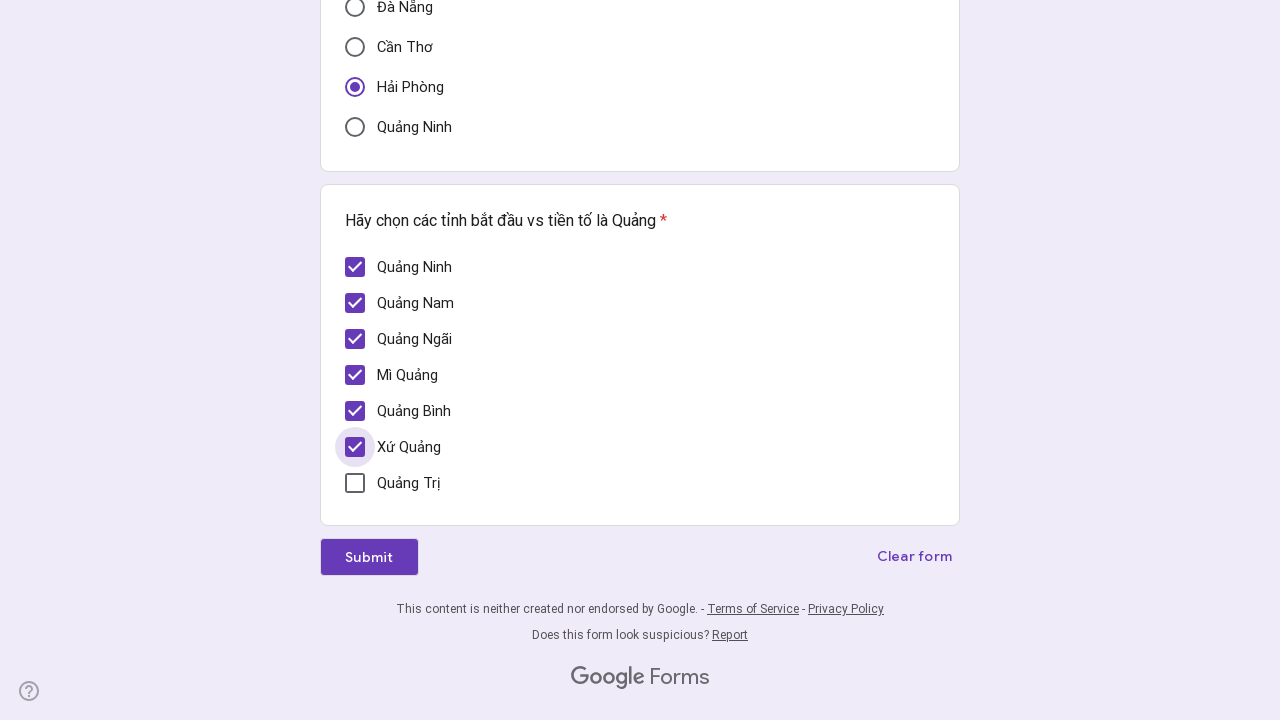

Retrieved checkbox at index 6
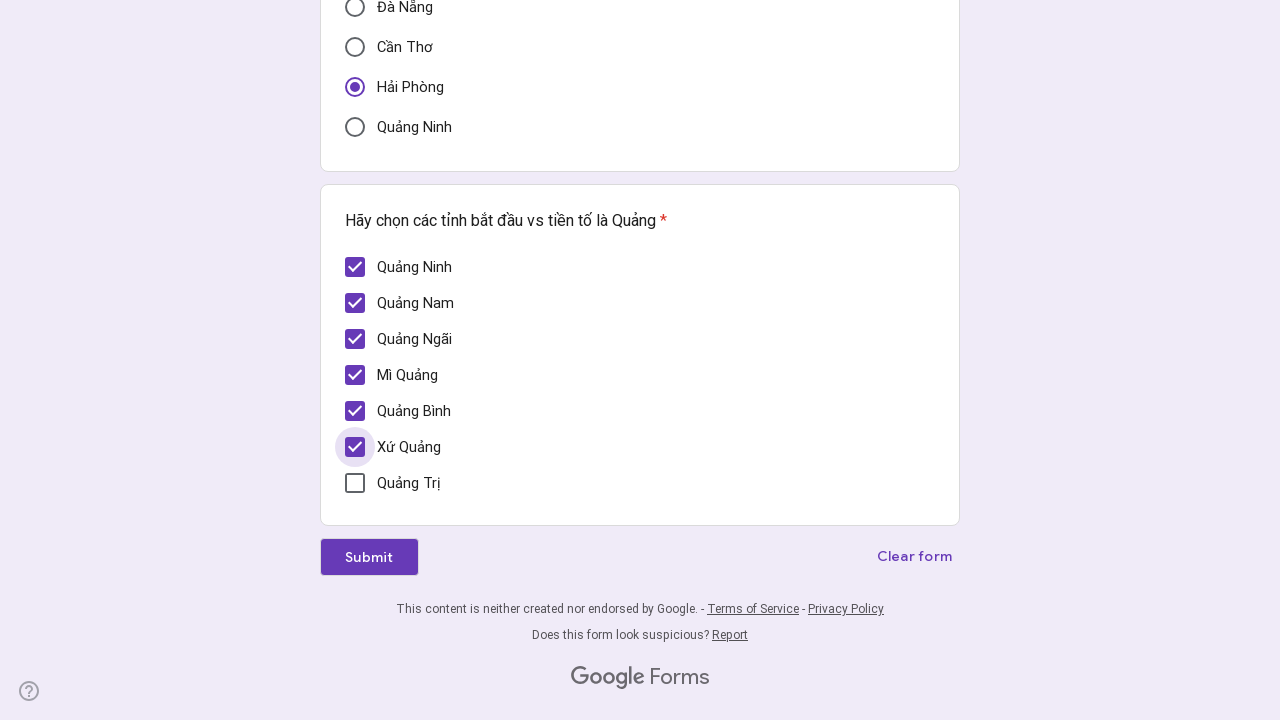

Checkbox at index 6 is unchecked
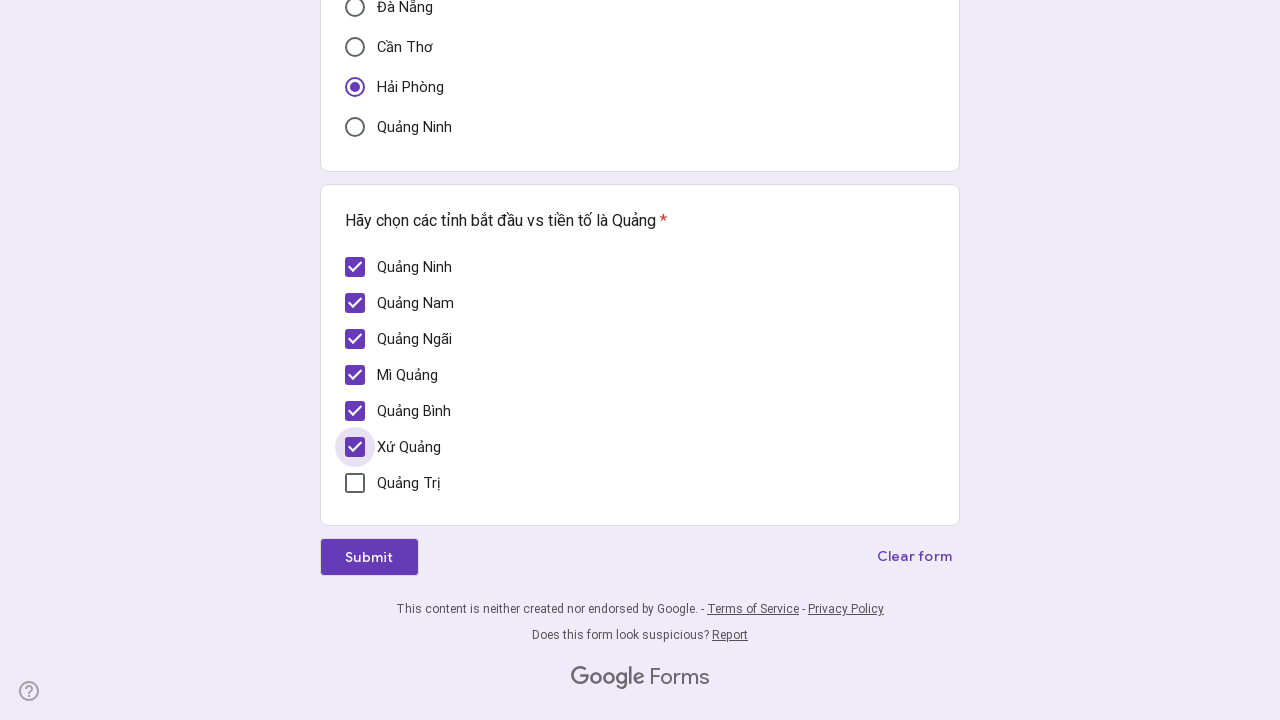

Clicked checkbox at index 6 to select it at (355, 483) on xpath=//div[@role = 'checkbox'] >> nth=6
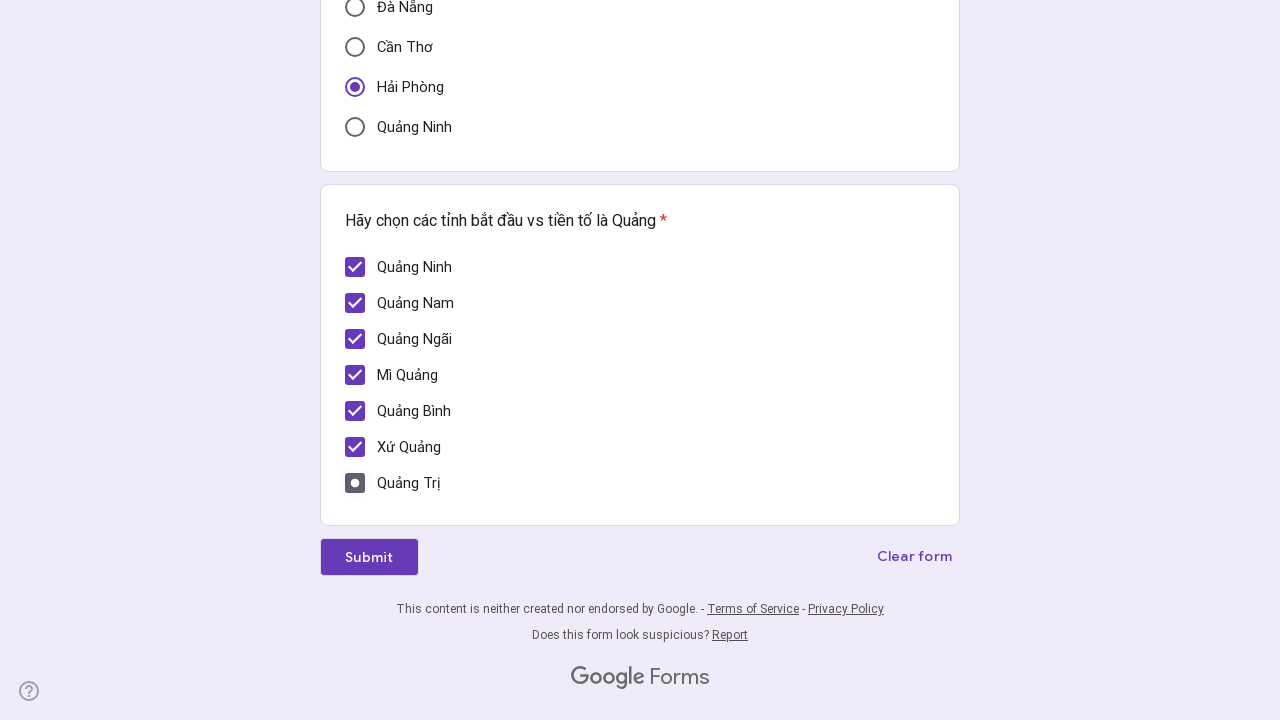

Waited 1 second after clicking checkbox at index 6
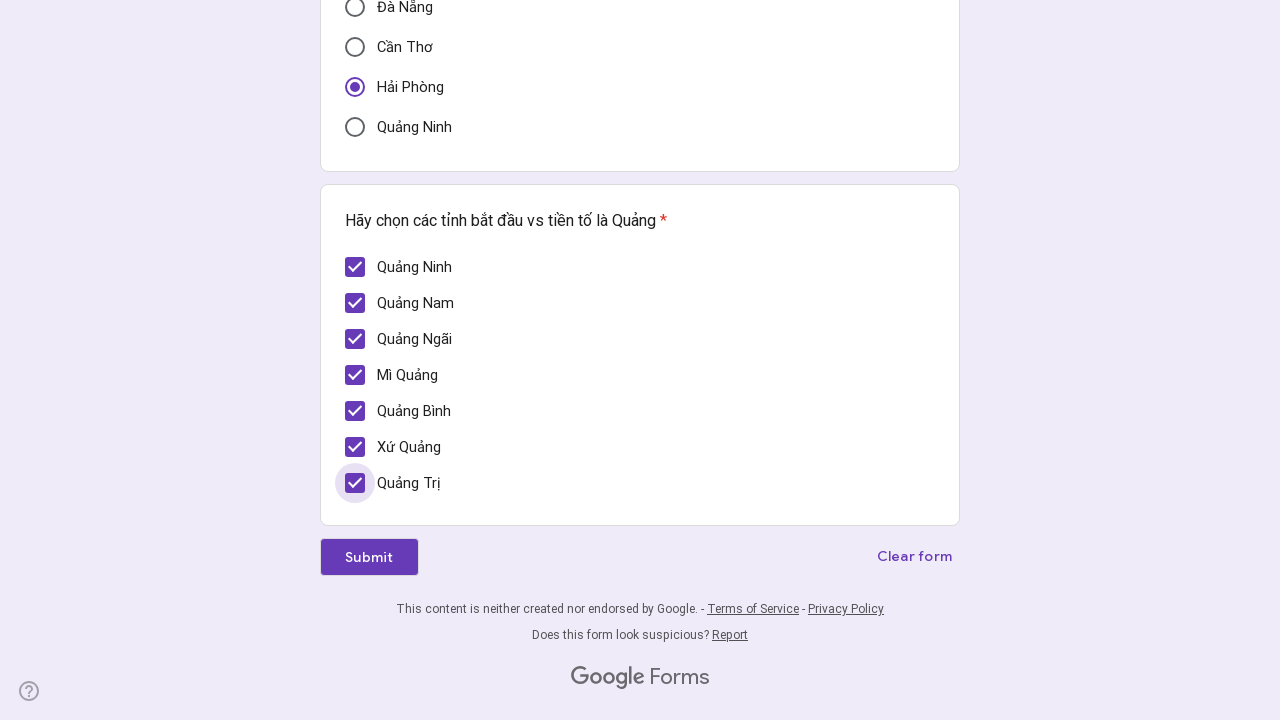

Verified checkbox at index 0 is checked
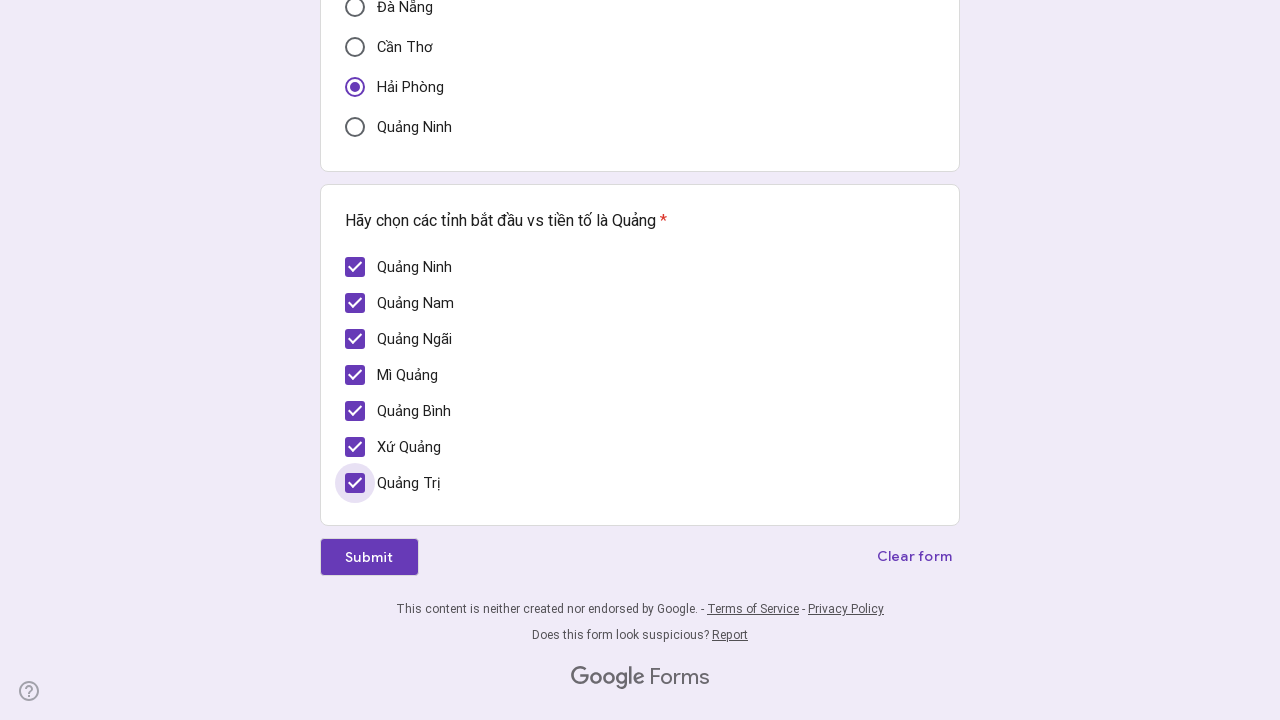

Verified checkbox at index 1 is checked
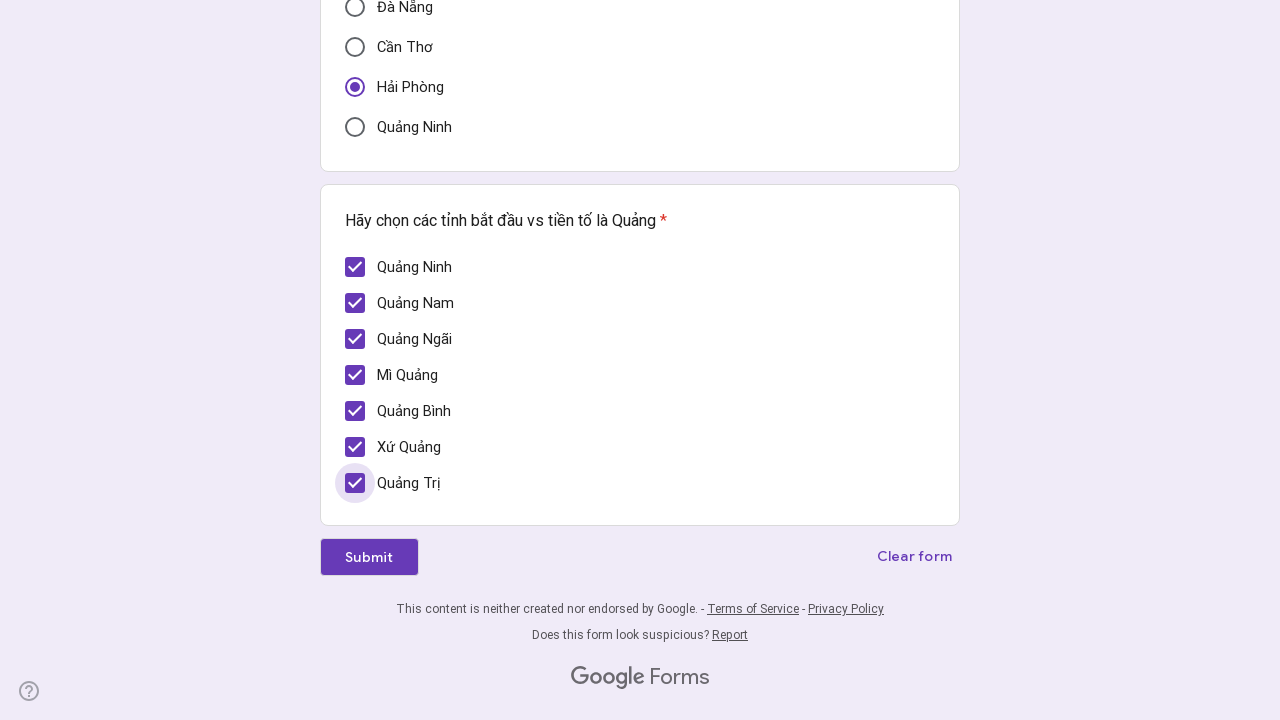

Verified checkbox at index 2 is checked
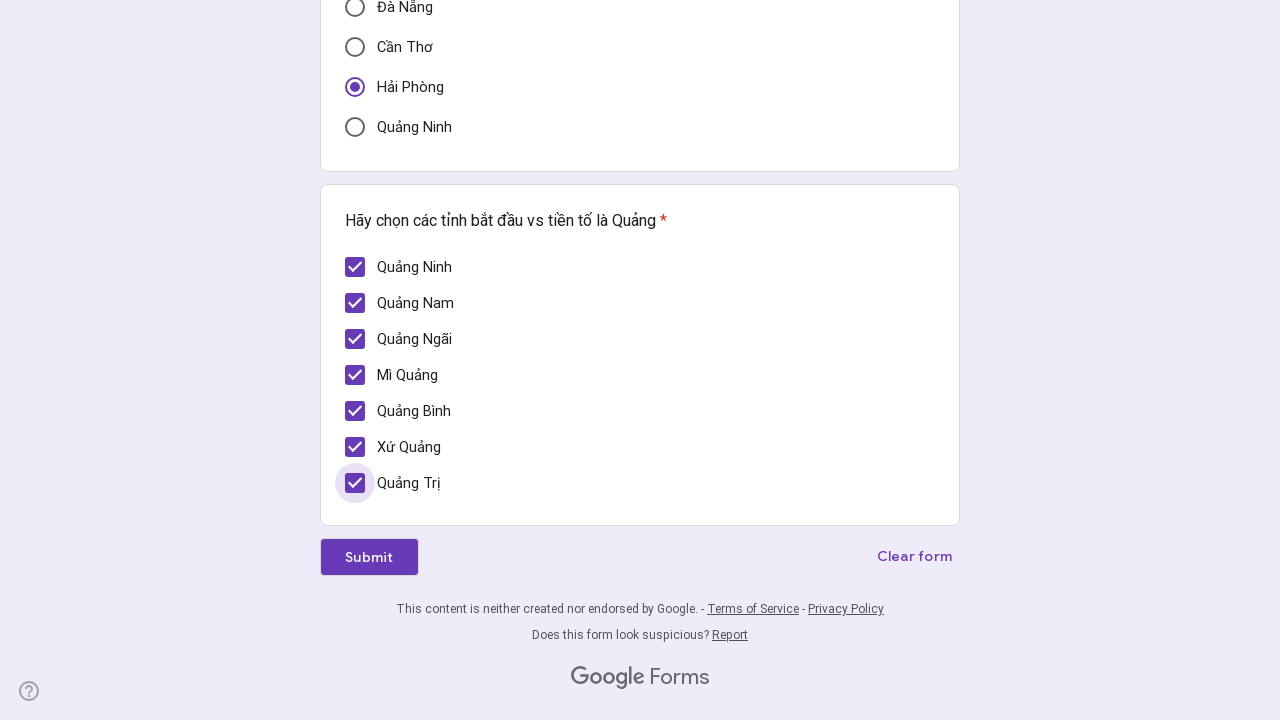

Verified checkbox at index 3 is checked
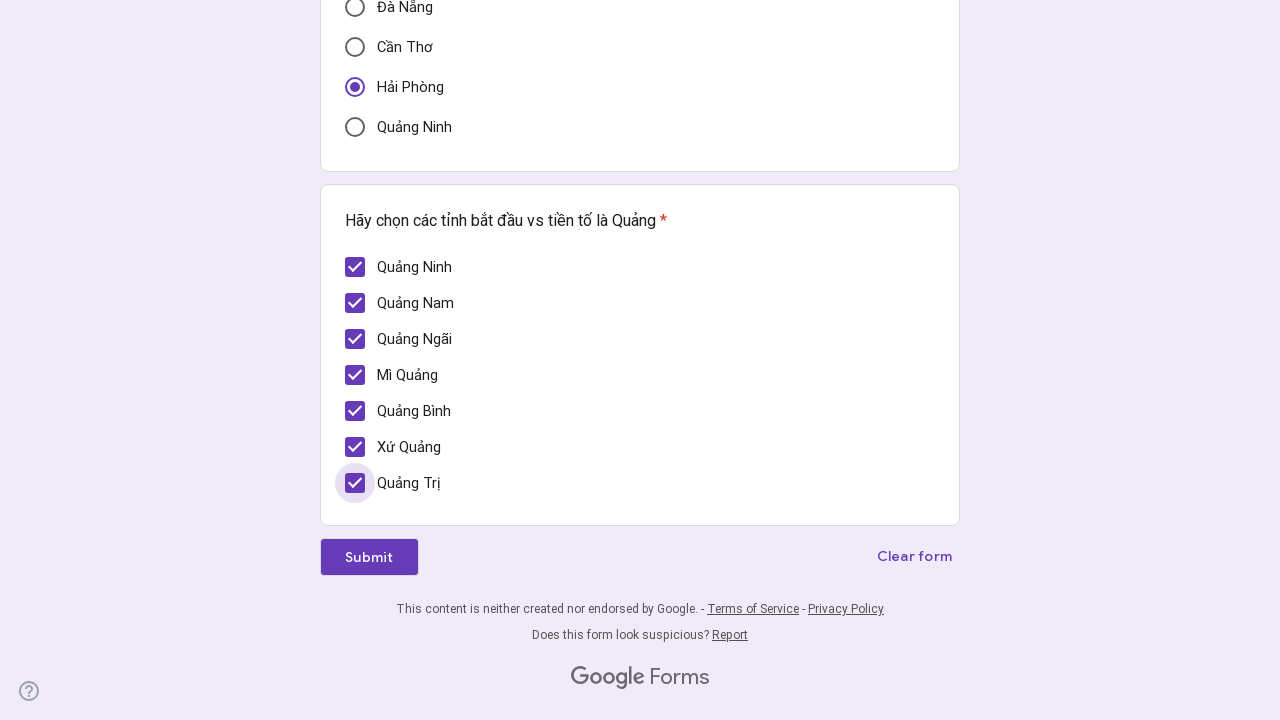

Verified checkbox at index 4 is checked
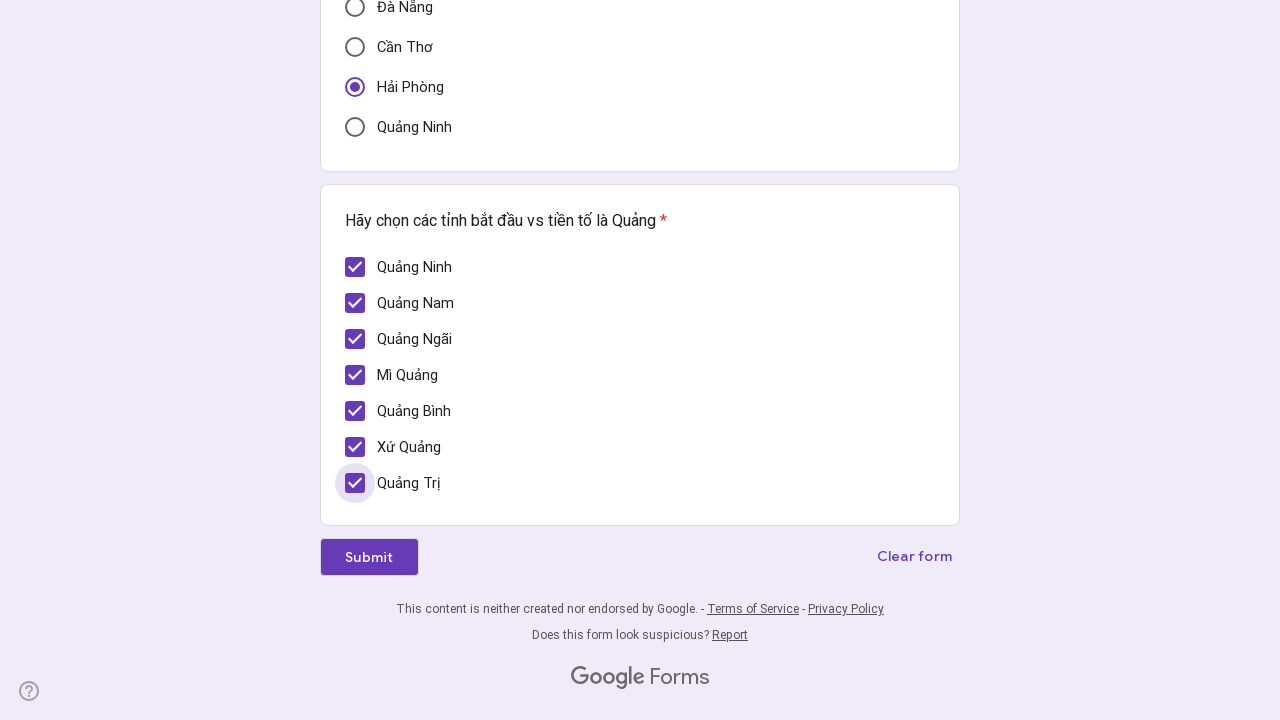

Verified checkbox at index 5 is checked
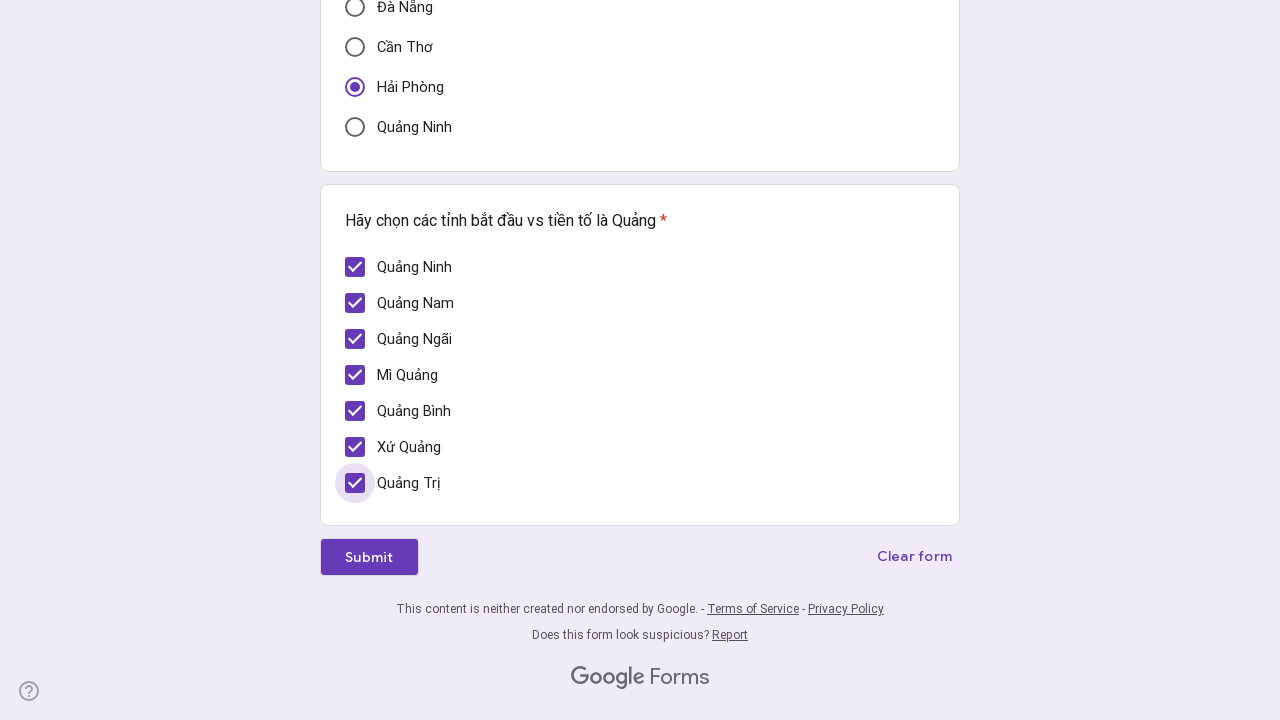

Verified checkbox at index 6 is checked
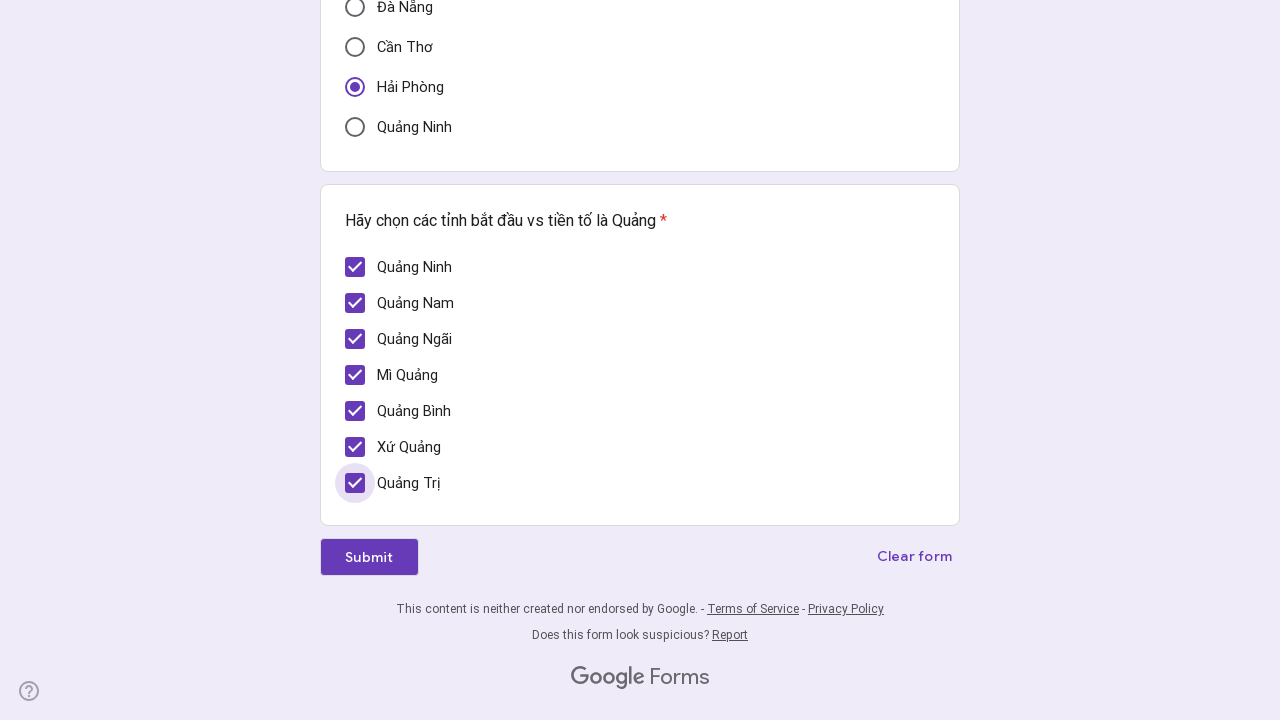

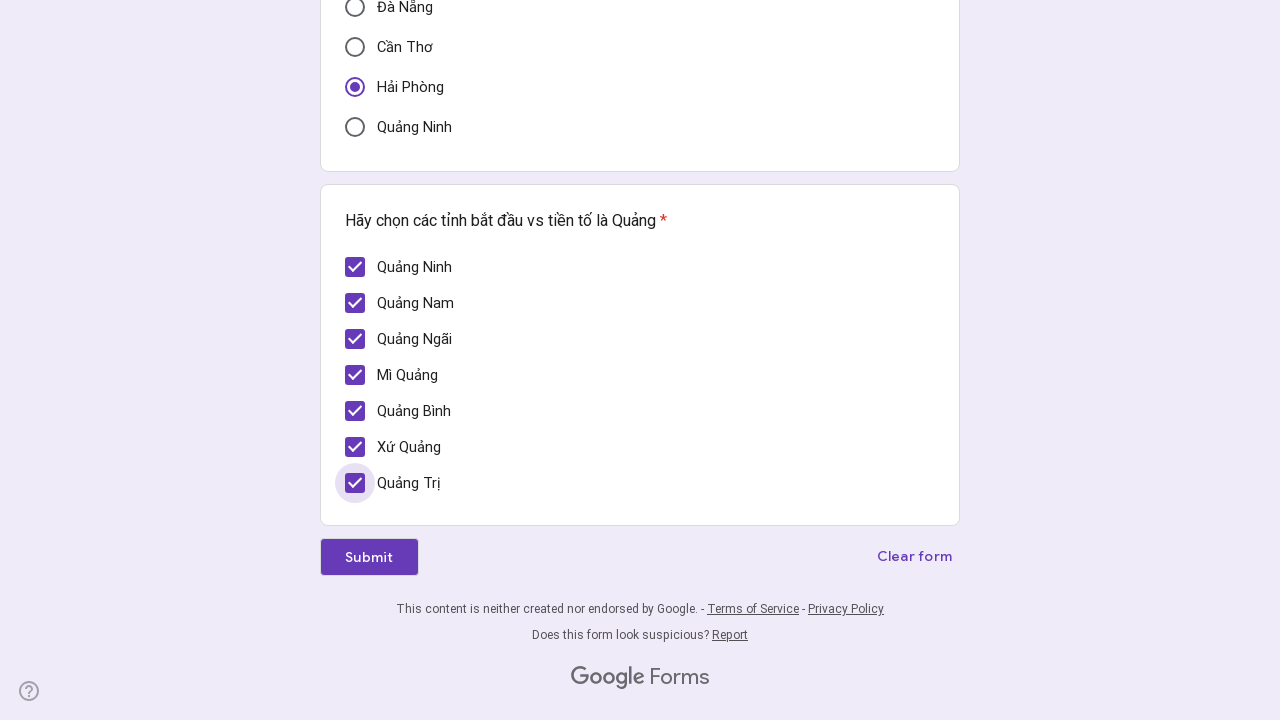